Tests a personal notes application by navigating to the Personal Notes page, creating 10 notes with Vietnamese titles and content, and then searching for notes containing "Việt".

Starting URL: https://material.playwrightvn.com/

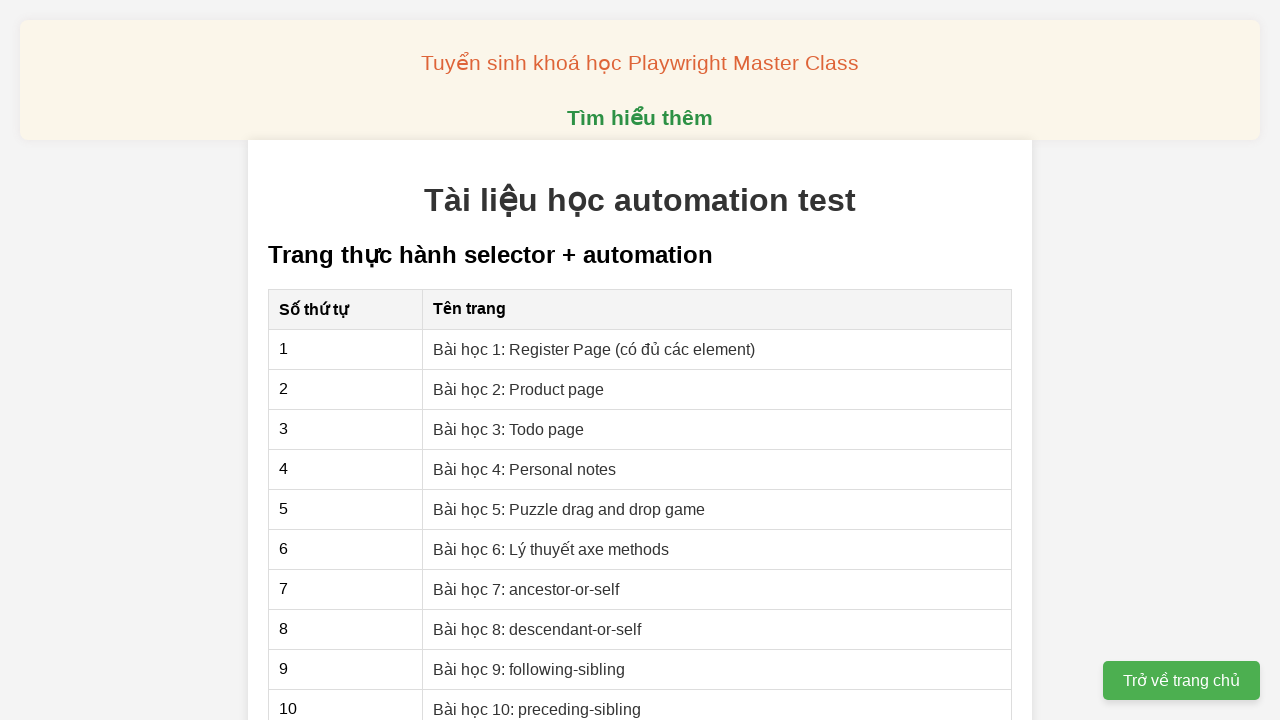

Clicked on Personal notes link at (525, 469) on xpath=//a[contains(text(), 'Personal notes')]
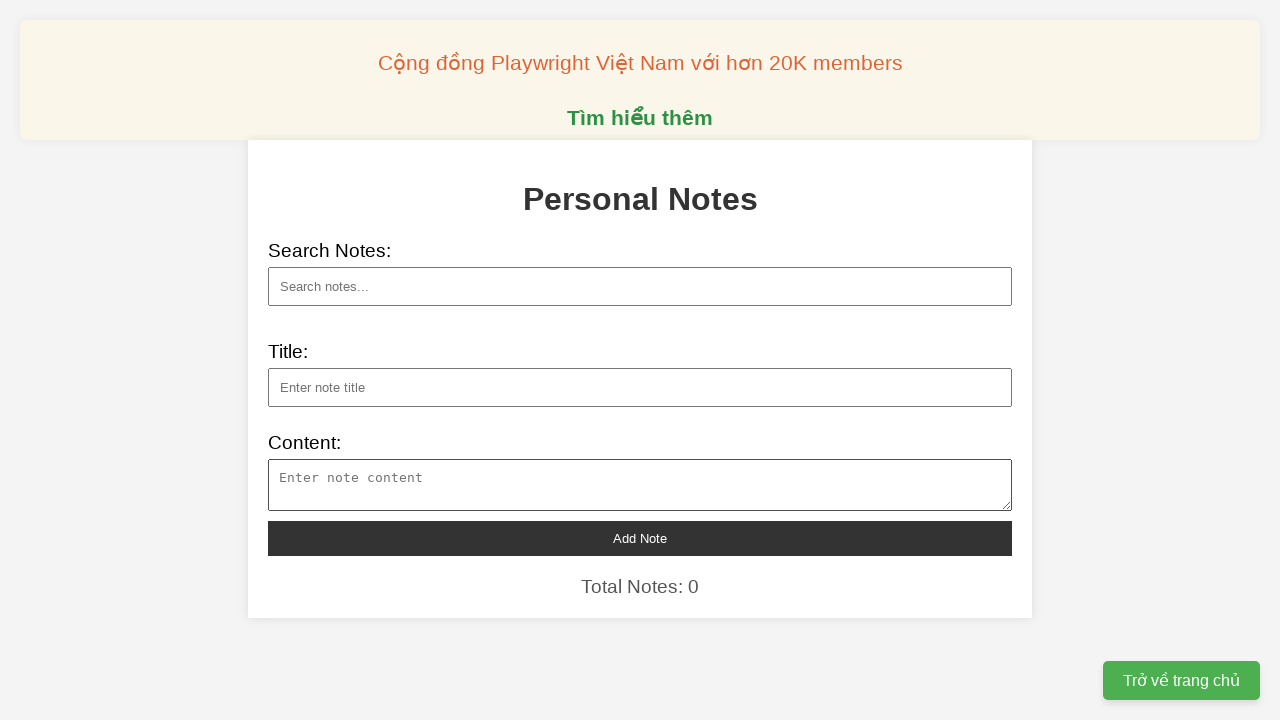

Waited 2000ms for Personal Notes page to load
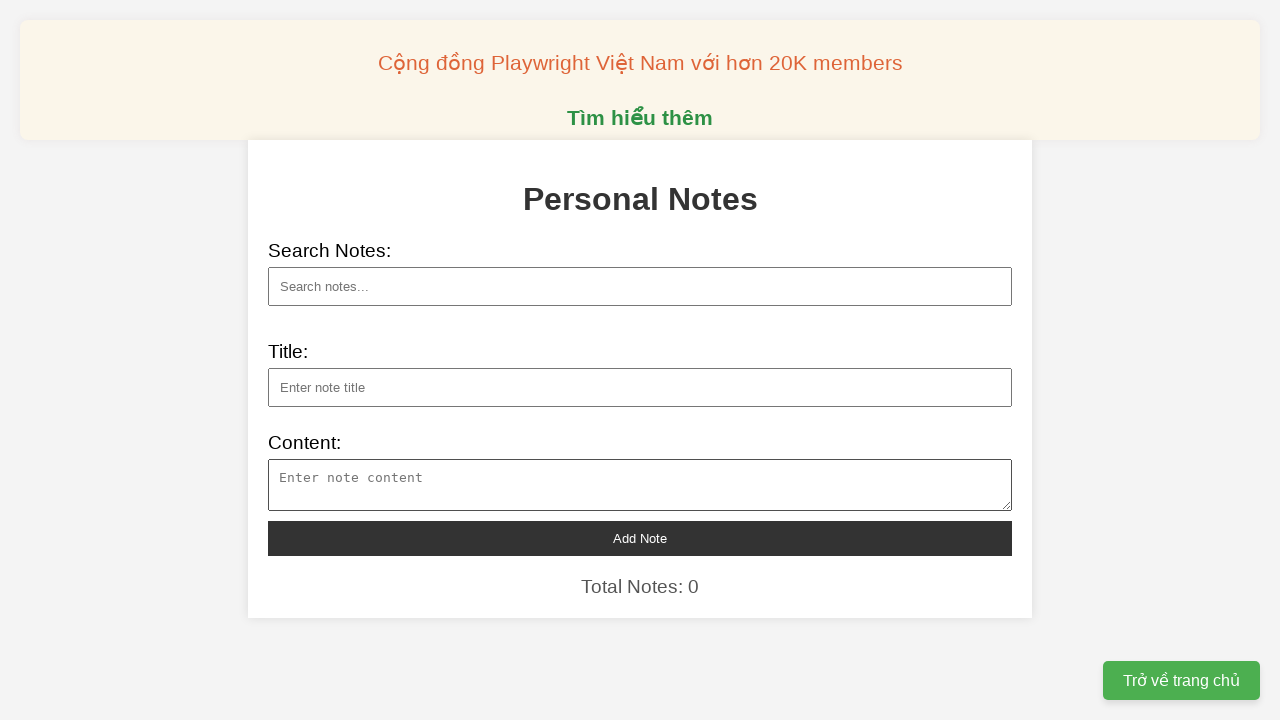

Filled note title: Những trường hợp hồi sinh từ cõi chết on xpath=//input[@id='note-title']
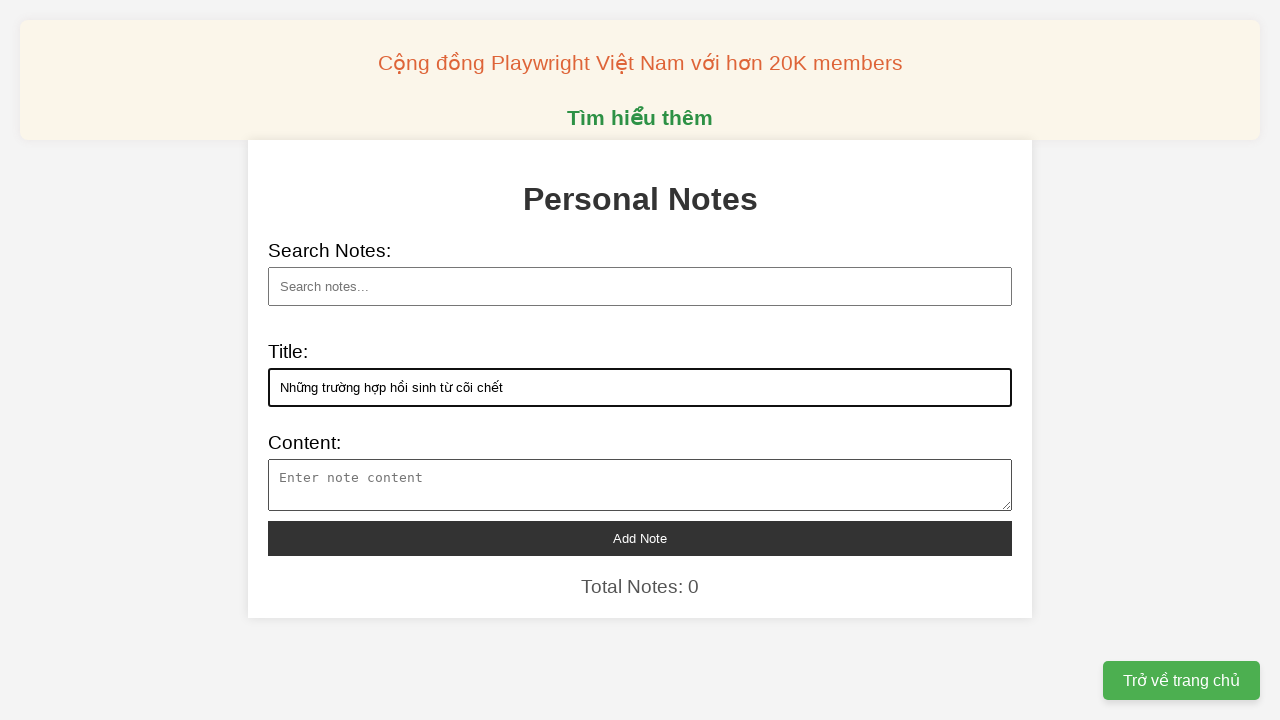

Filled note content on xpath=//textarea[@id='note-content']
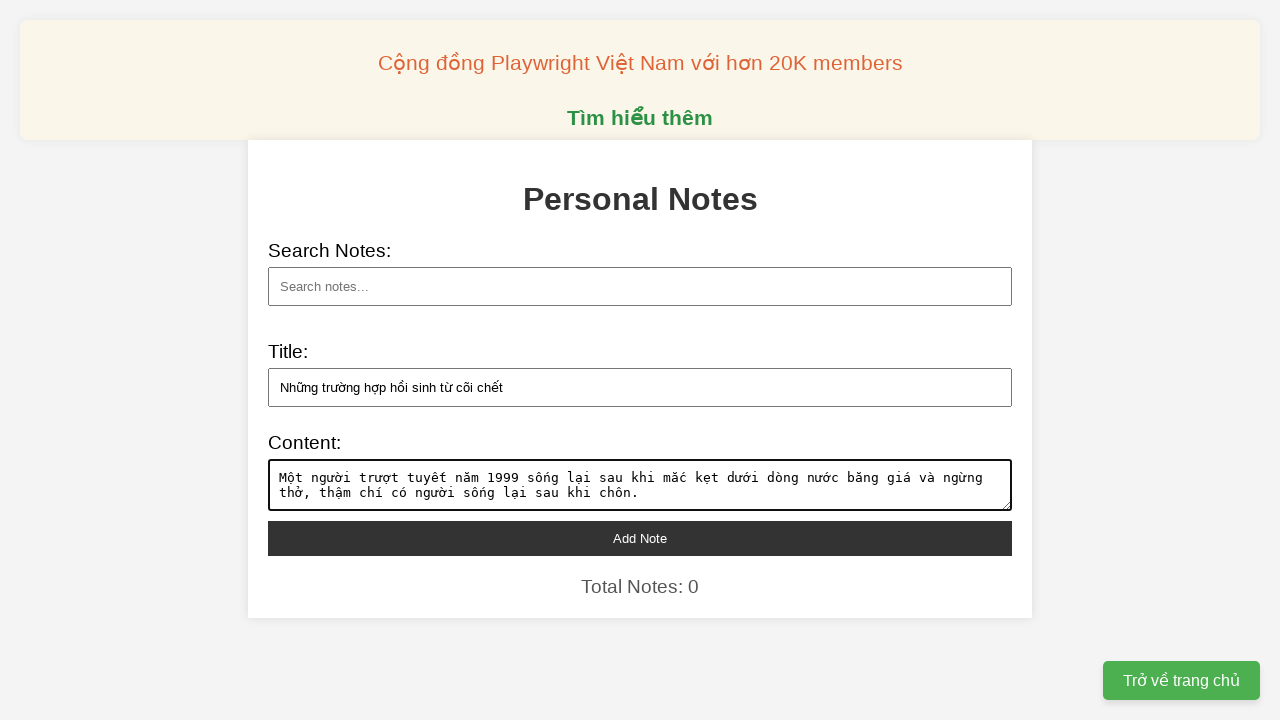

Clicked add note button at (640, 538) on xpath=//button[@id='add-note']
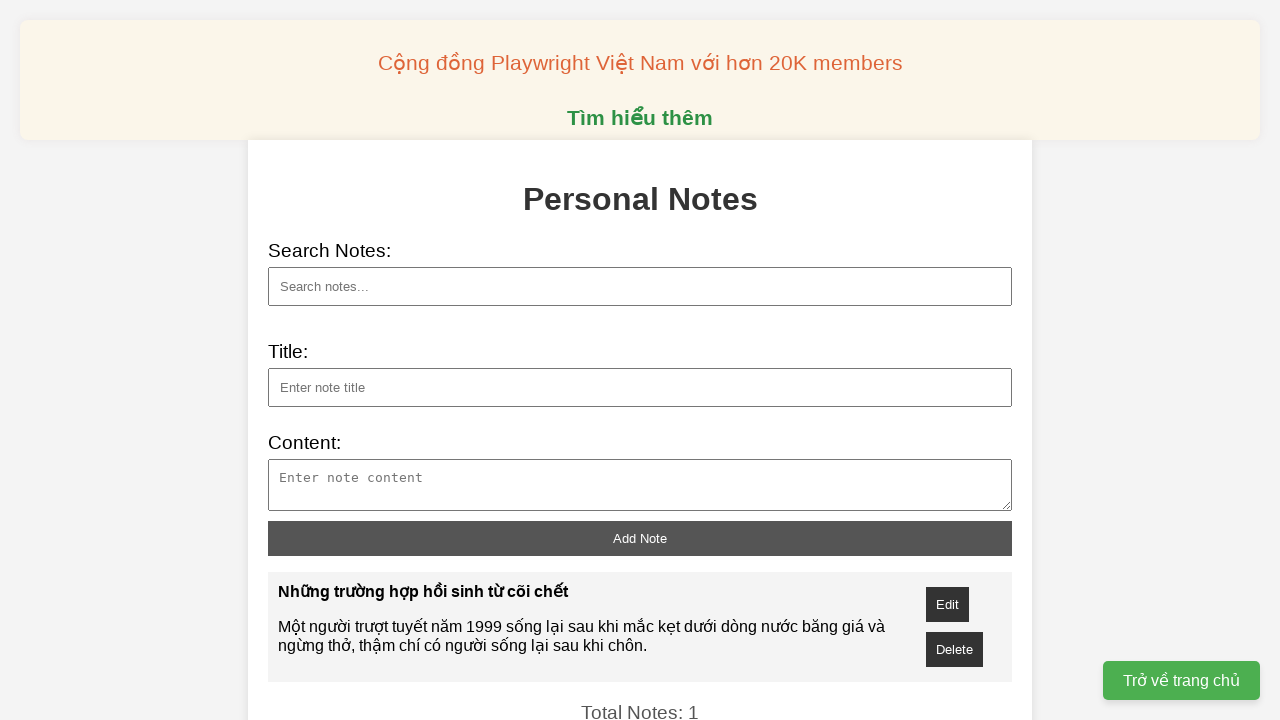

Waited 2000ms for note to be added
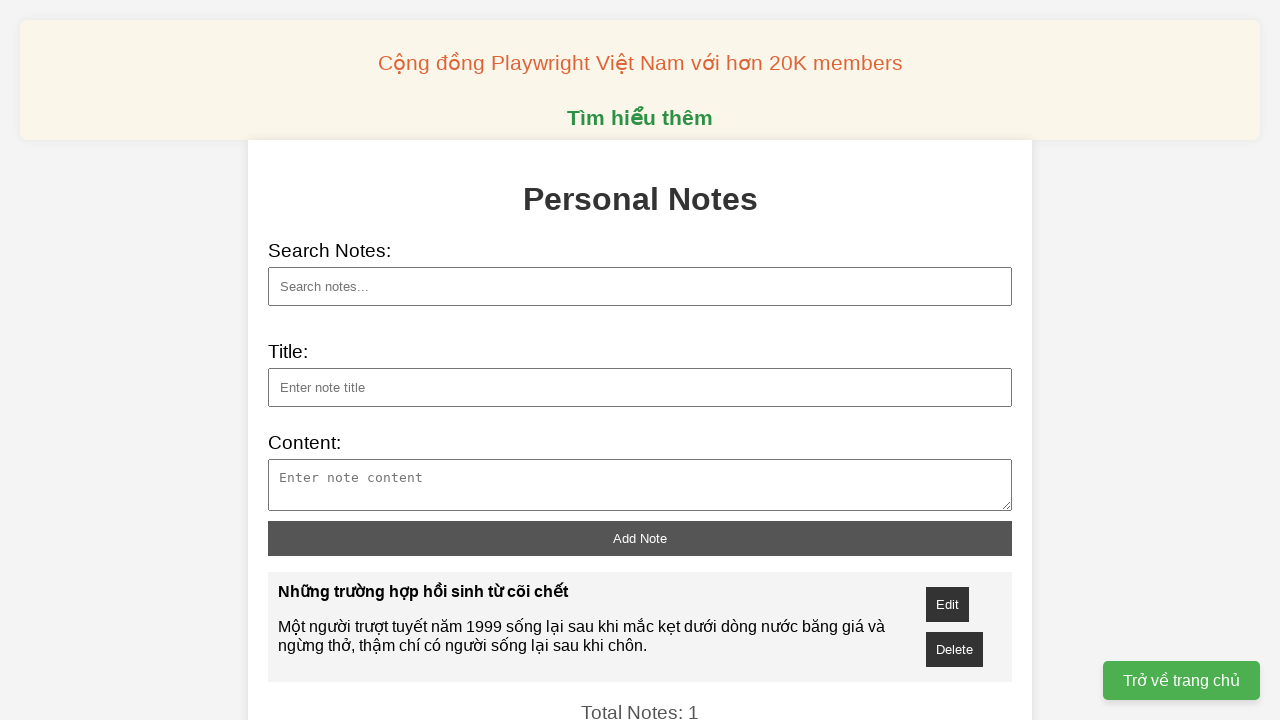

Filled note title: Nhật Bản phóng vệ tinh gỗ đầu tiên trên thế giới on xpath=//input[@id='note-title']
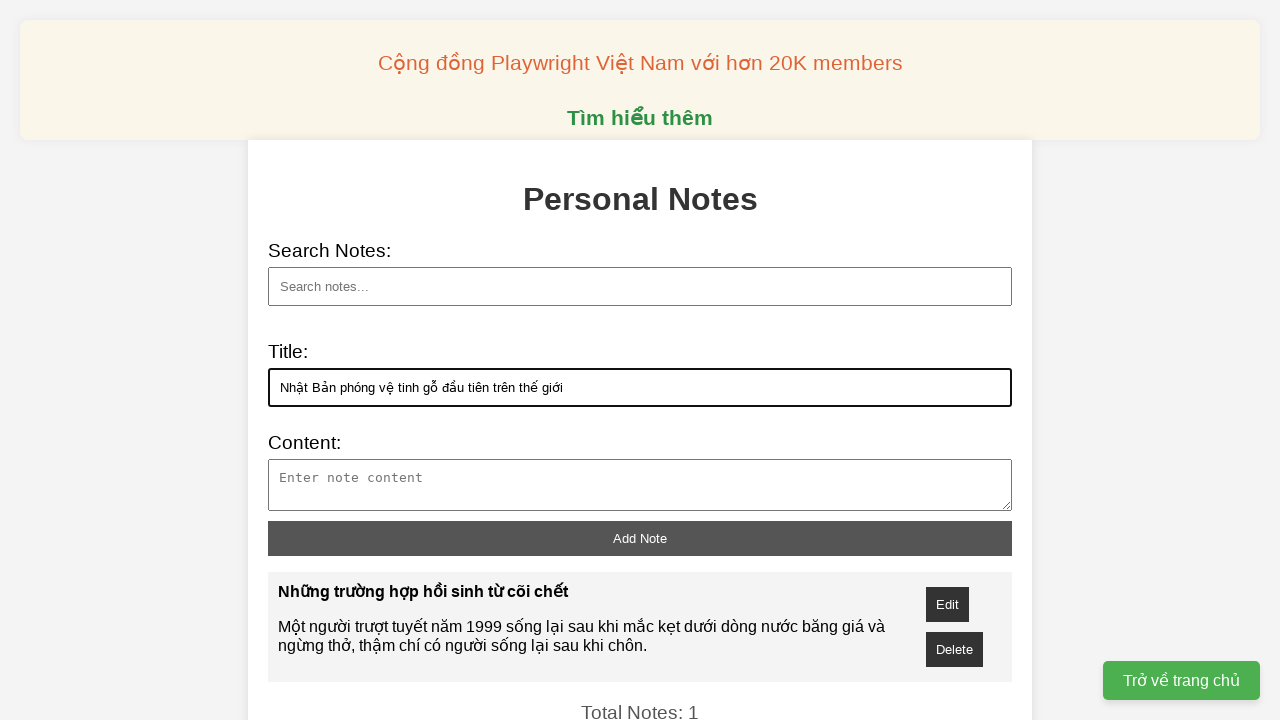

Filled note content on xpath=//textarea[@id='note-content']
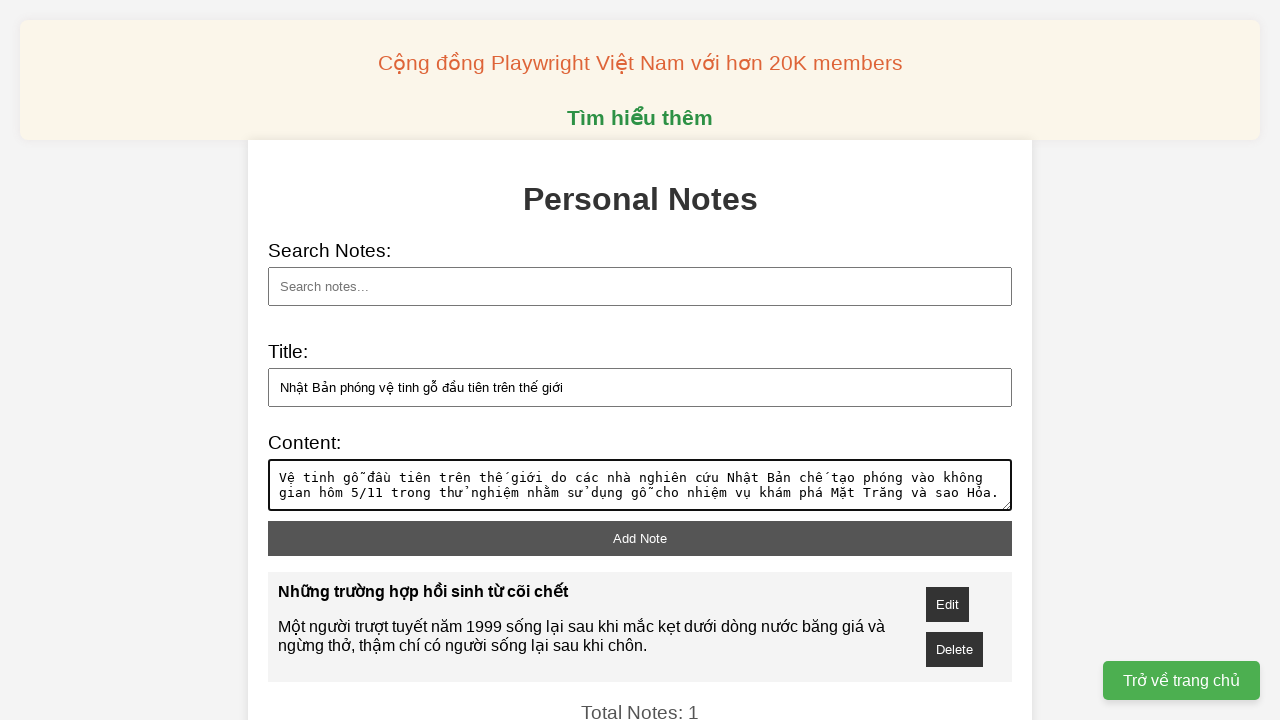

Clicked add note button at (640, 538) on xpath=//button[@id='add-note']
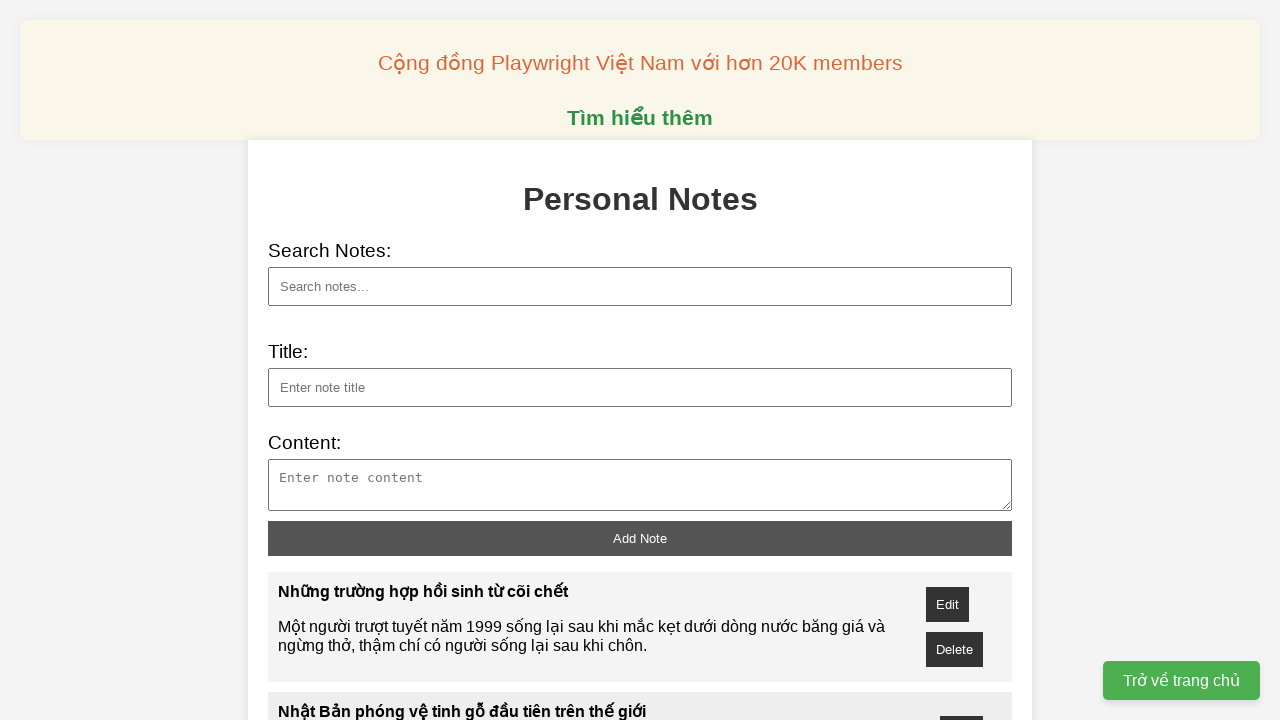

Waited 2000ms for note to be added
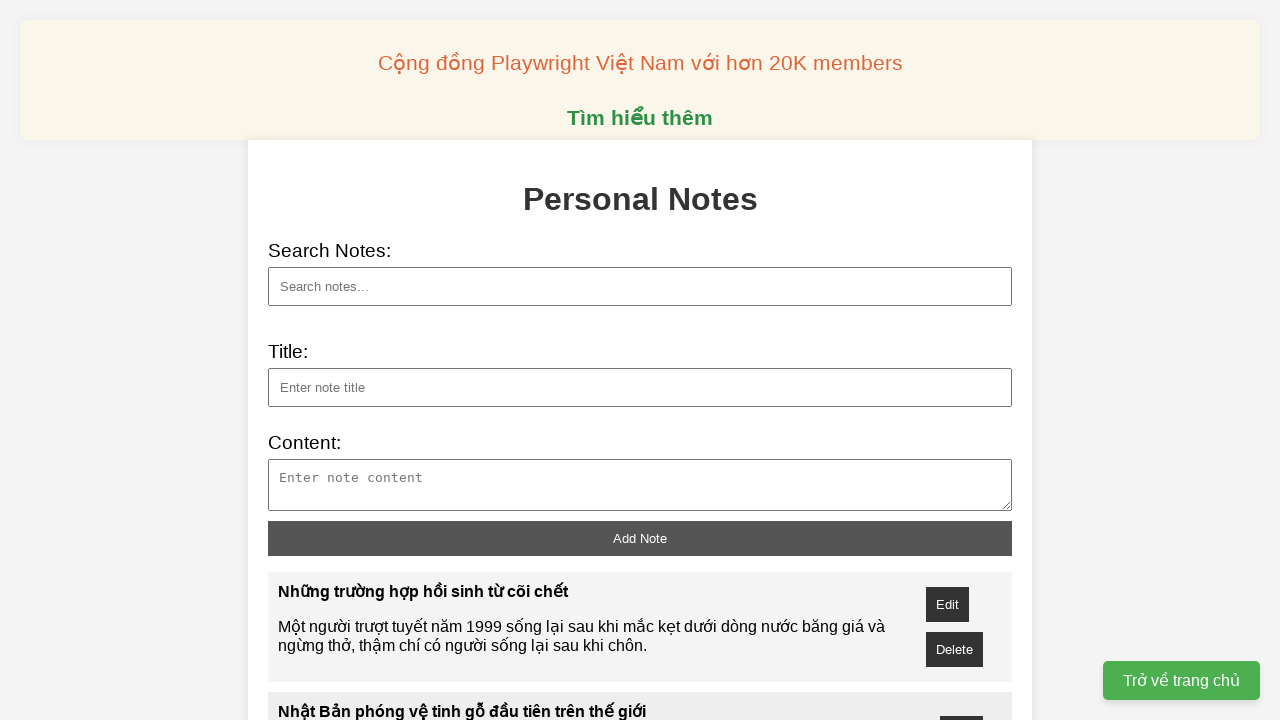

Filled note title: Cá sấu nuôi nhốt lớn nhất thế giới chết on xpath=//input[@id='note-title']
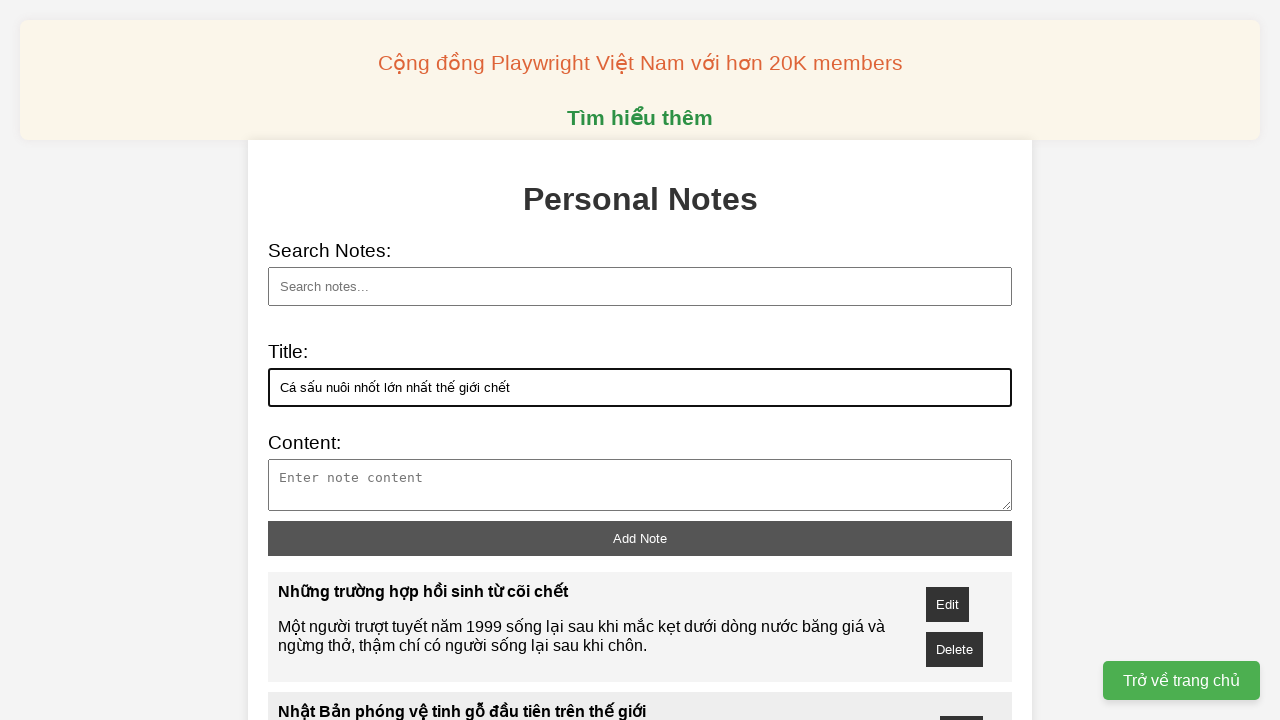

Filled note content on xpath=//textarea[@id='note-content']
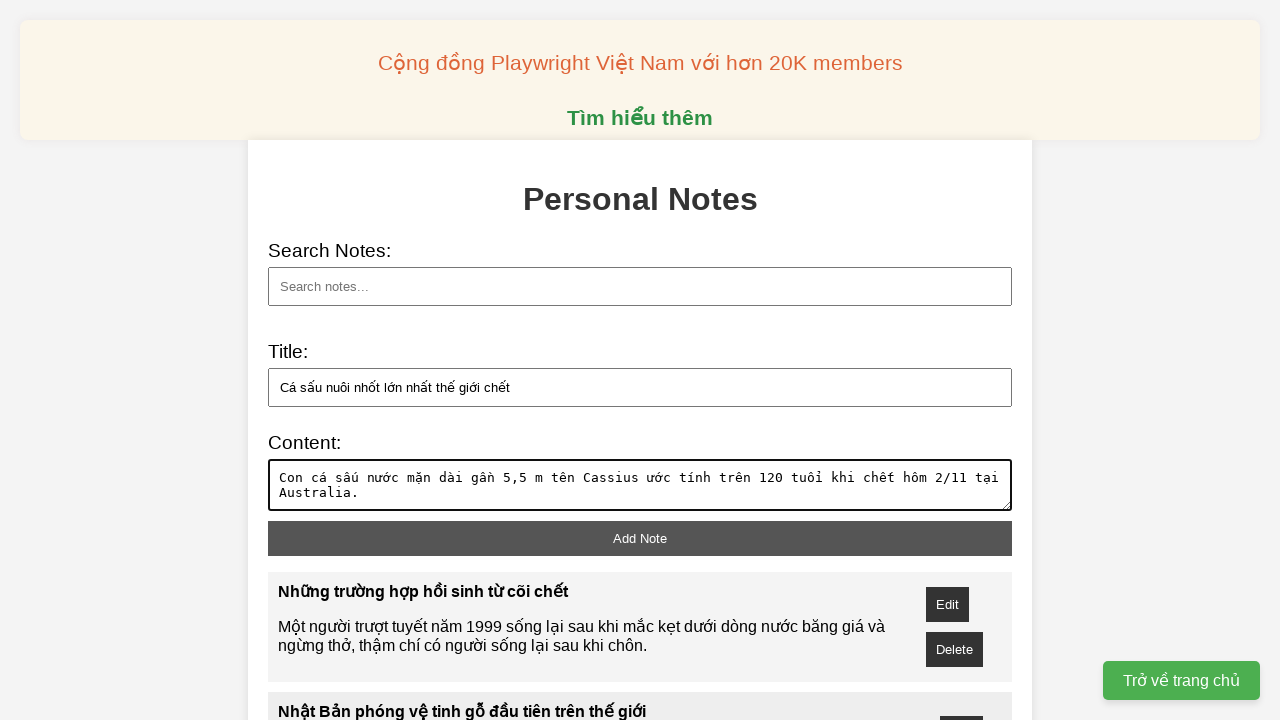

Clicked add note button at (640, 538) on xpath=//button[@id='add-note']
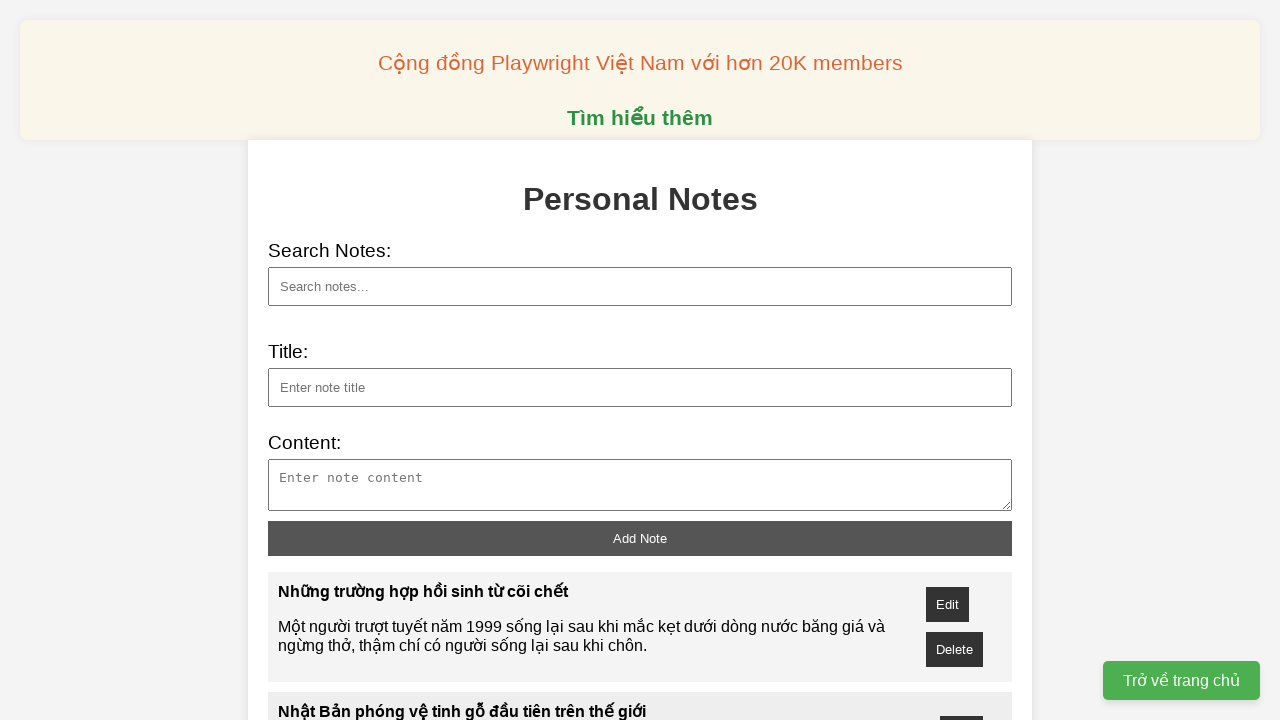

Waited 2000ms for note to be added
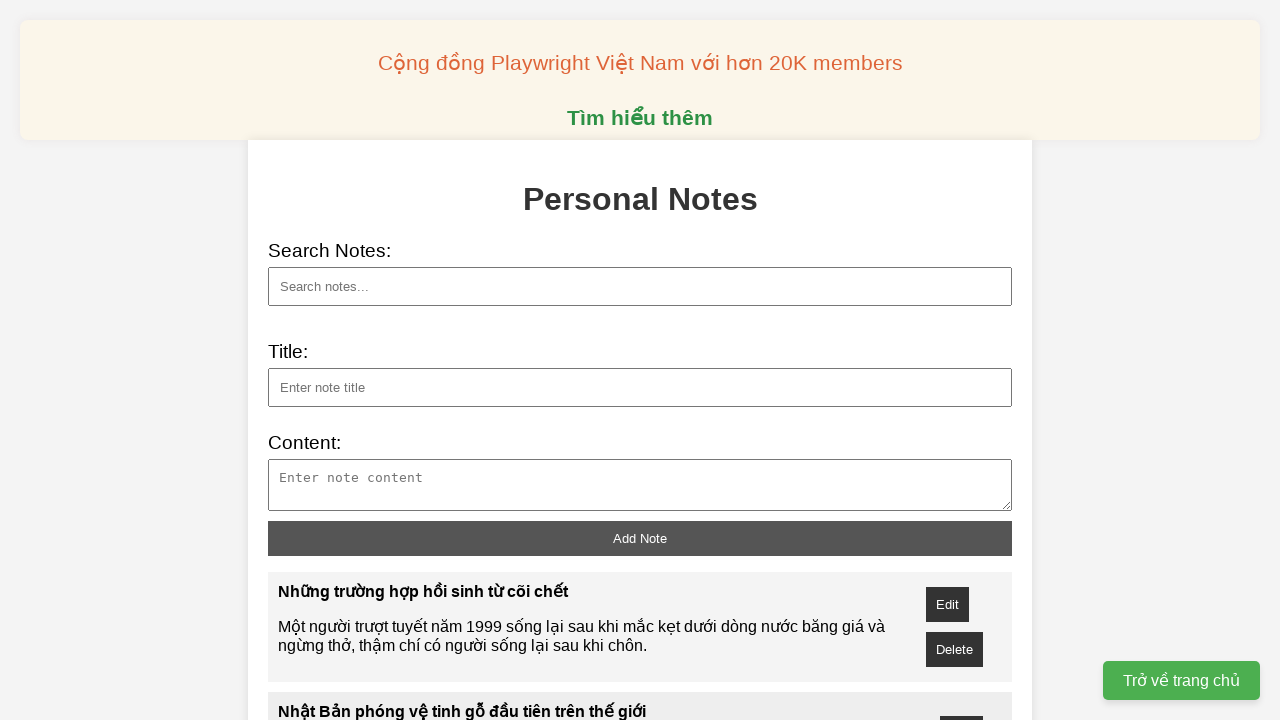

Filled note title: Iceland lên kế hoạch thu điện mặt trời từ vũ trụ on xpath=//input[@id='note-title']
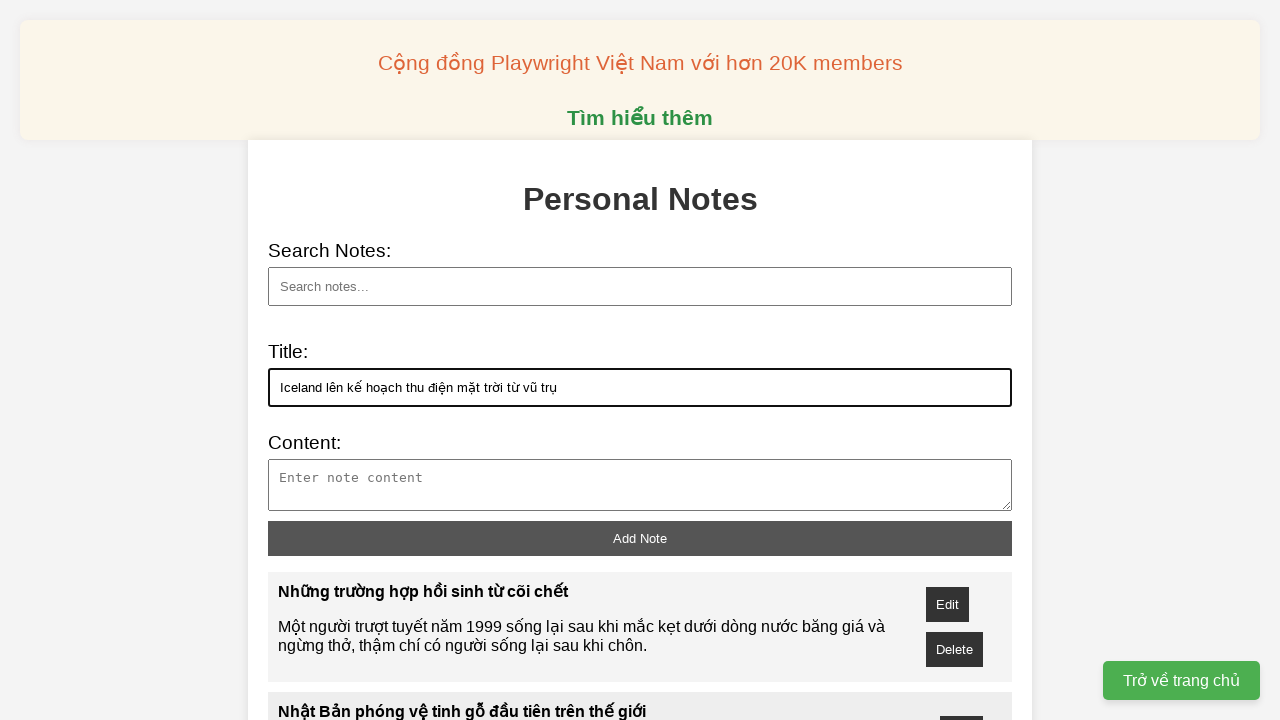

Filled note content on xpath=//textarea[@id='note-content']
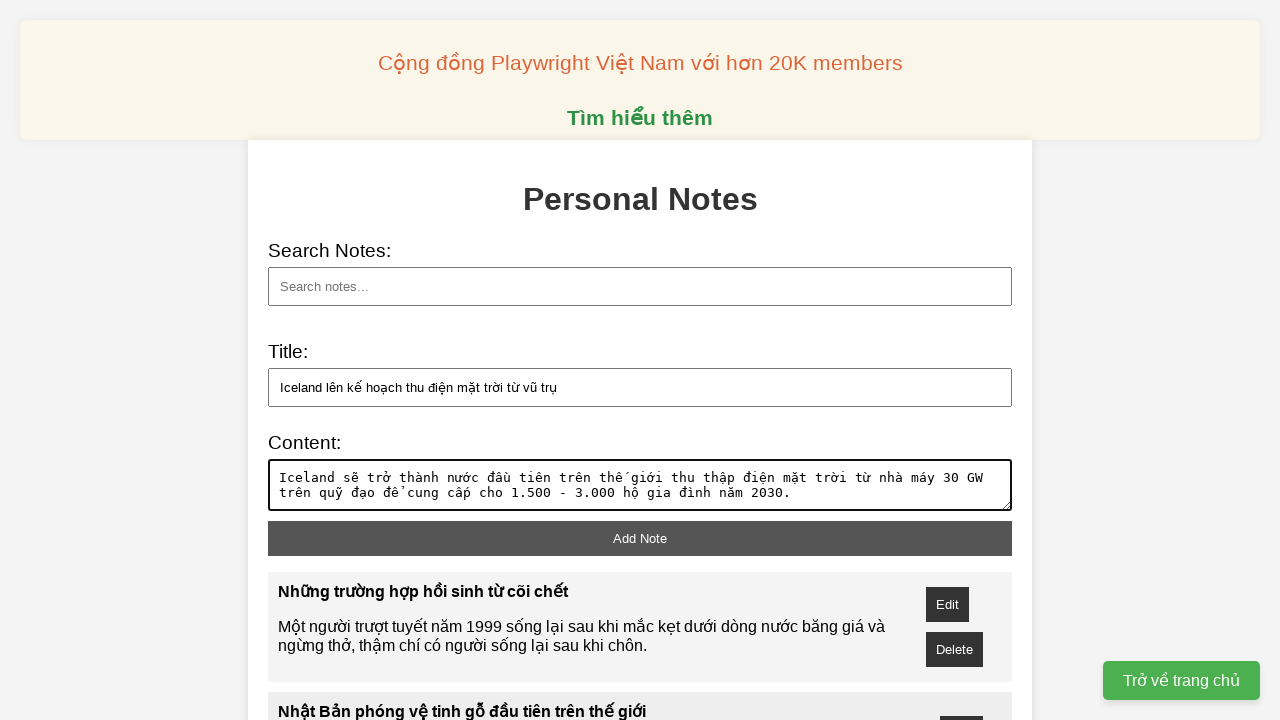

Clicked add note button at (640, 538) on xpath=//button[@id='add-note']
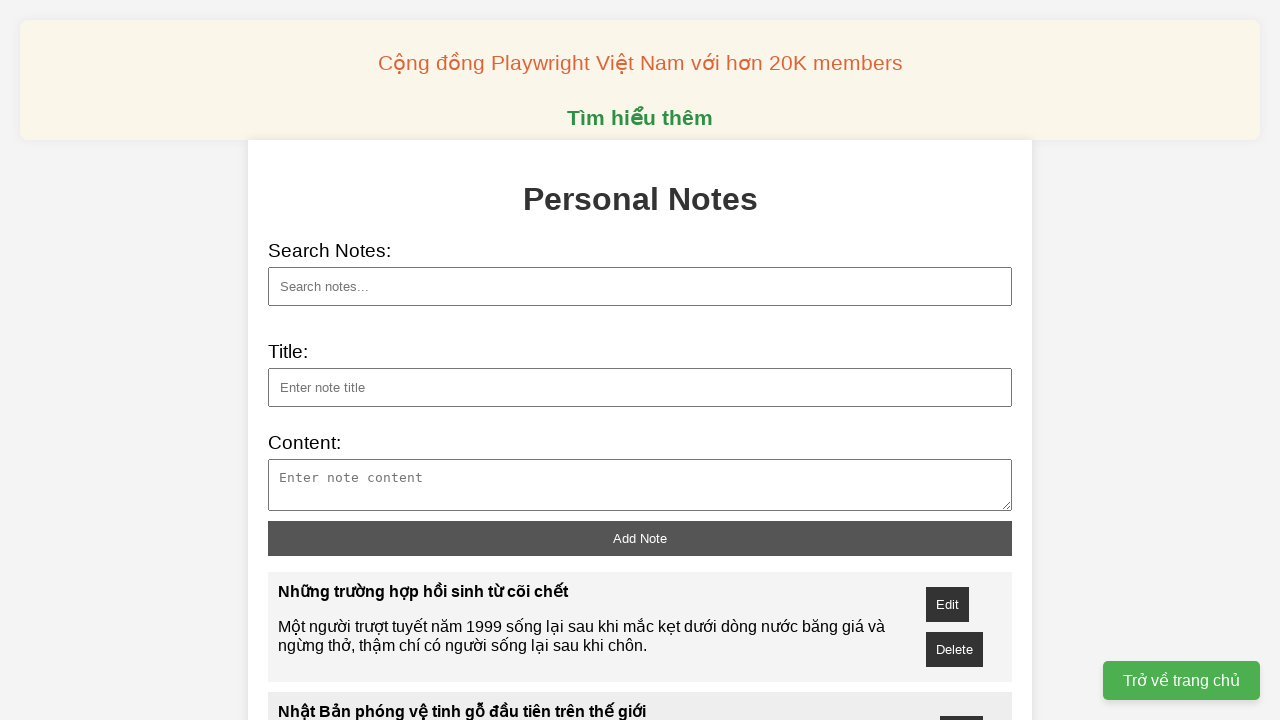

Waited 2000ms for note to be added
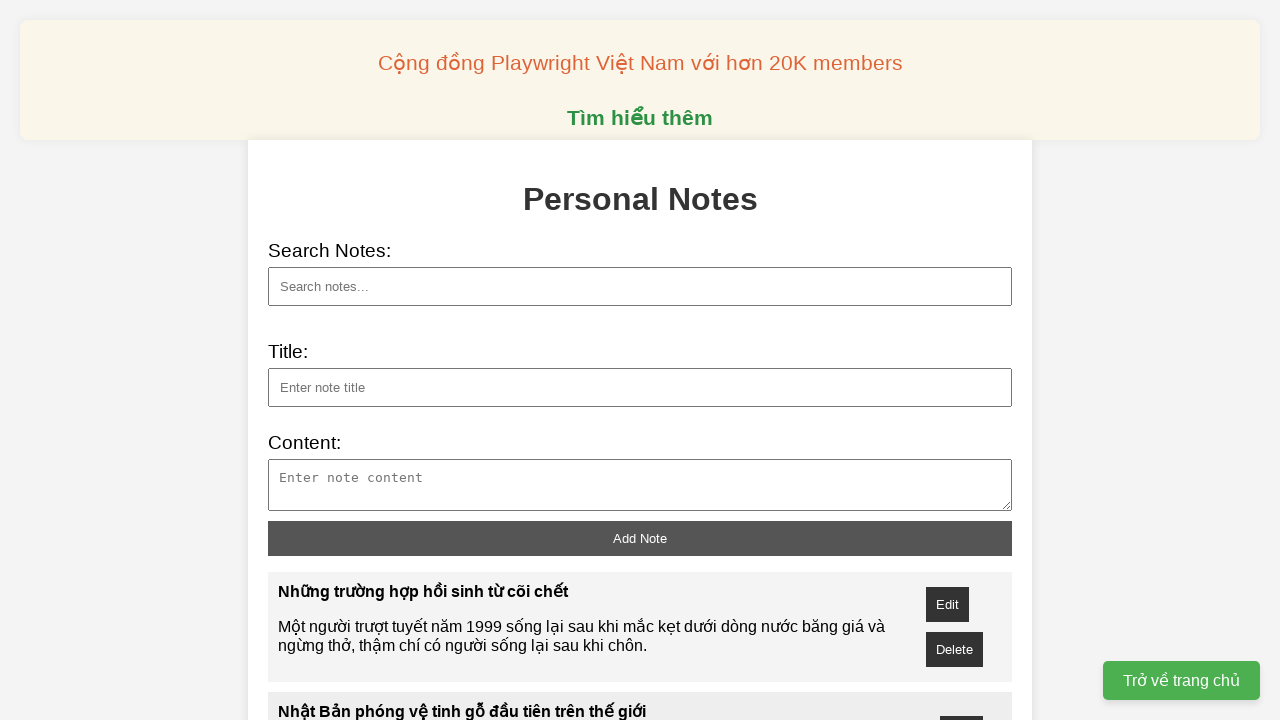

Filled note title: Lý do mùa đông nên để bát muối cạnh cửa sổ on xpath=//input[@id='note-title']
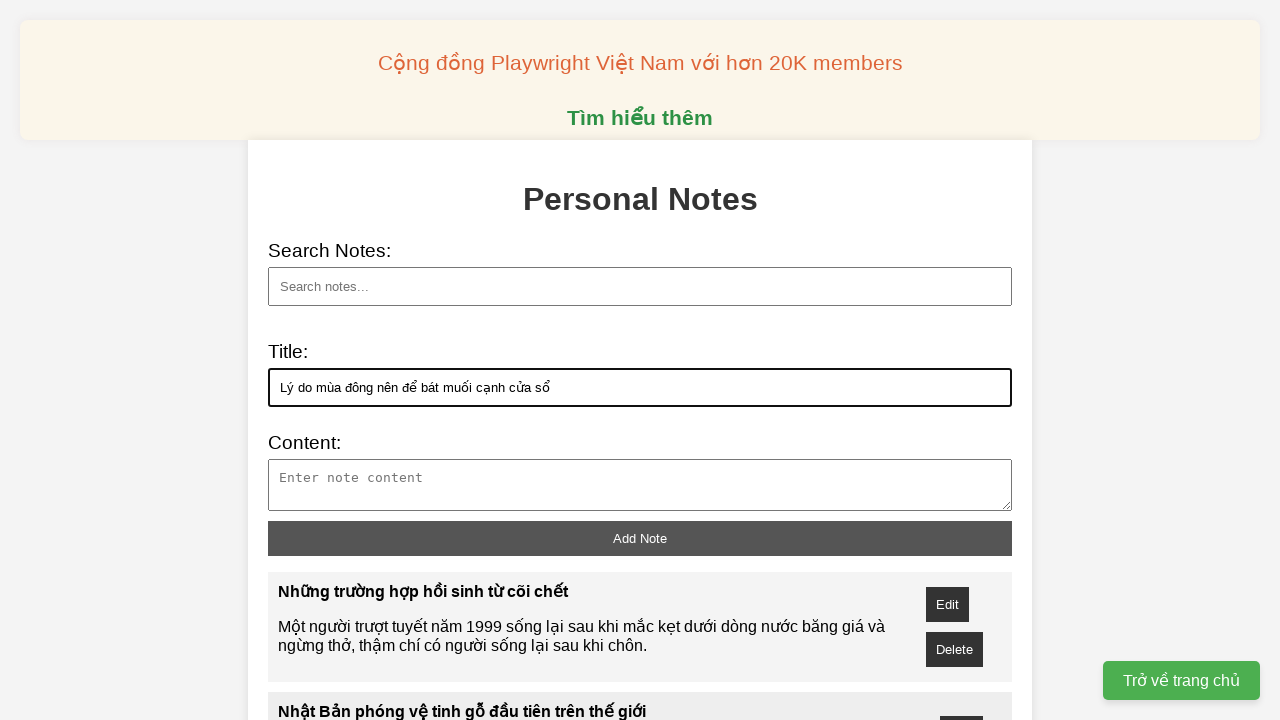

Filled note content on xpath=//textarea[@id='note-content']
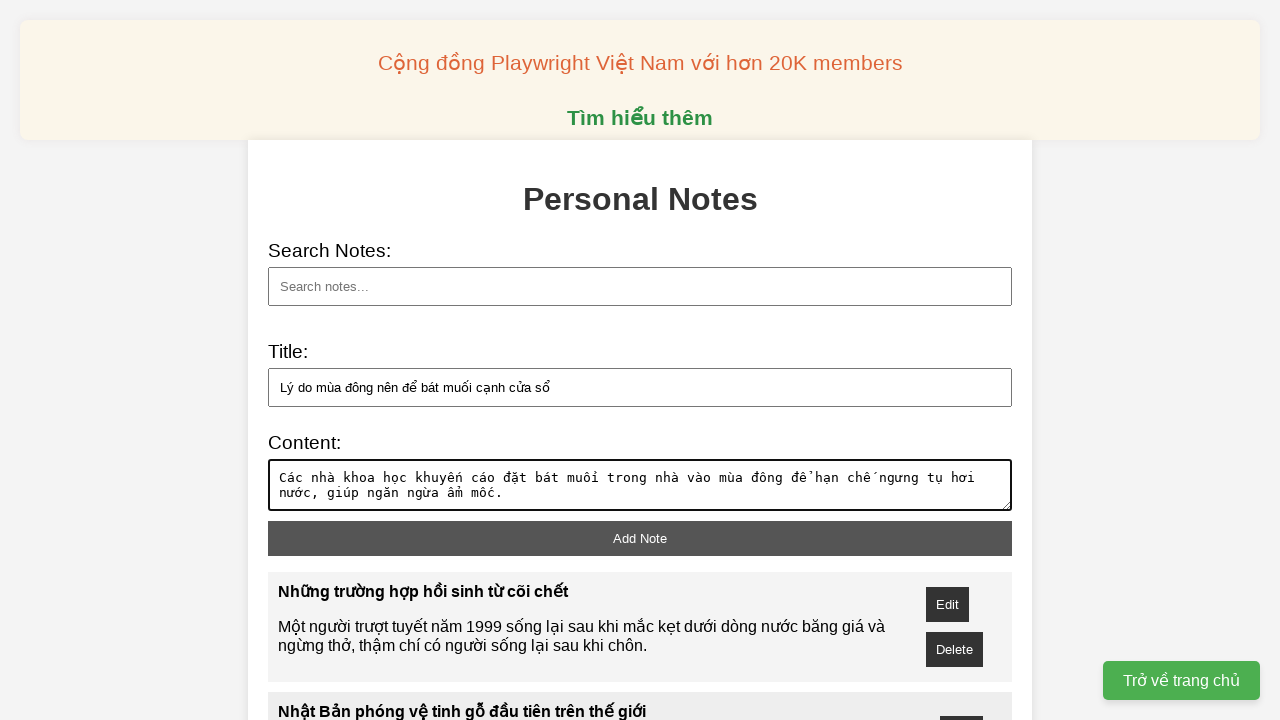

Clicked add note button at (640, 538) on xpath=//button[@id='add-note']
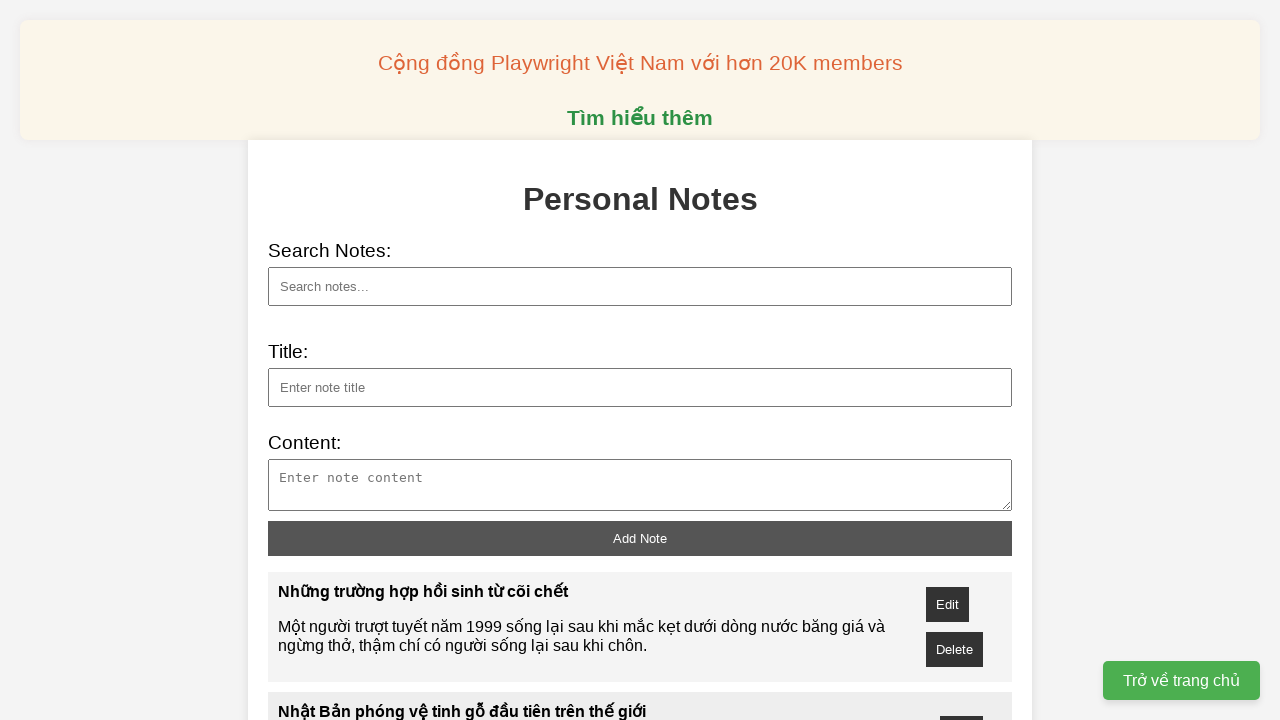

Waited 2000ms for note to be added
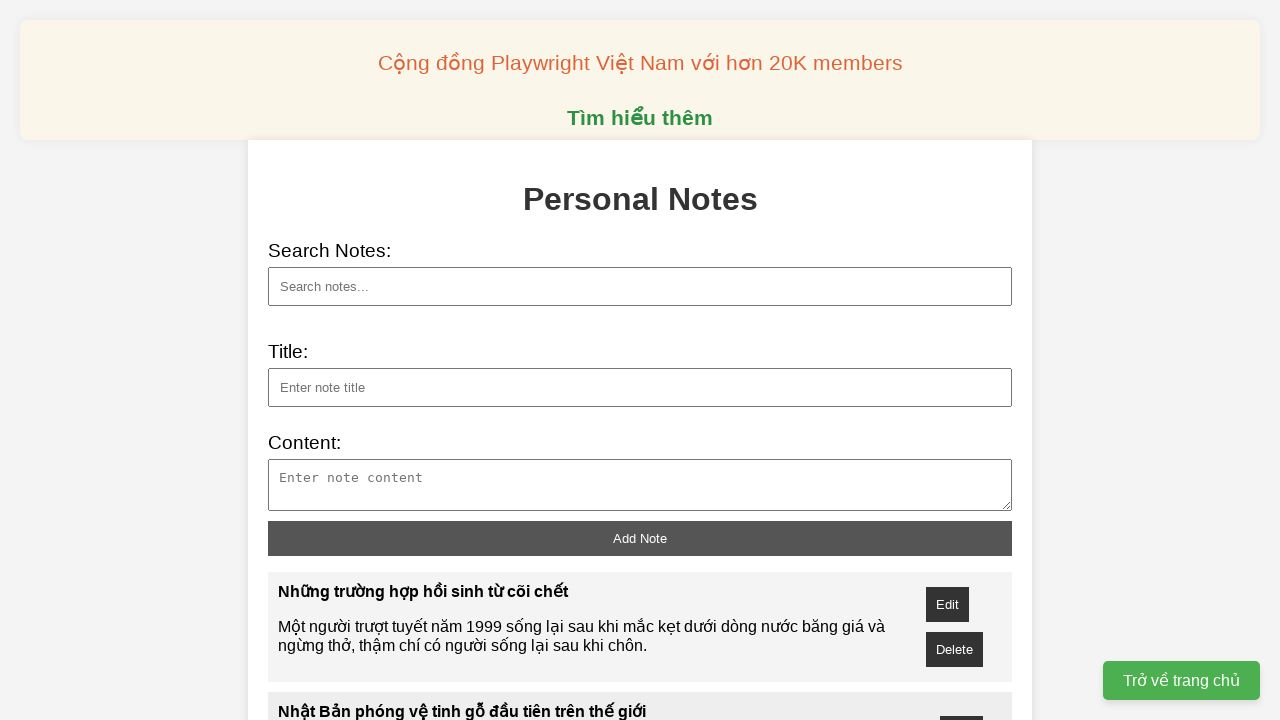

Filled note title: Giống cá chép Hungary 'vượt khó' vào Việt Nam 50 năm trước on xpath=//input[@id='note-title']
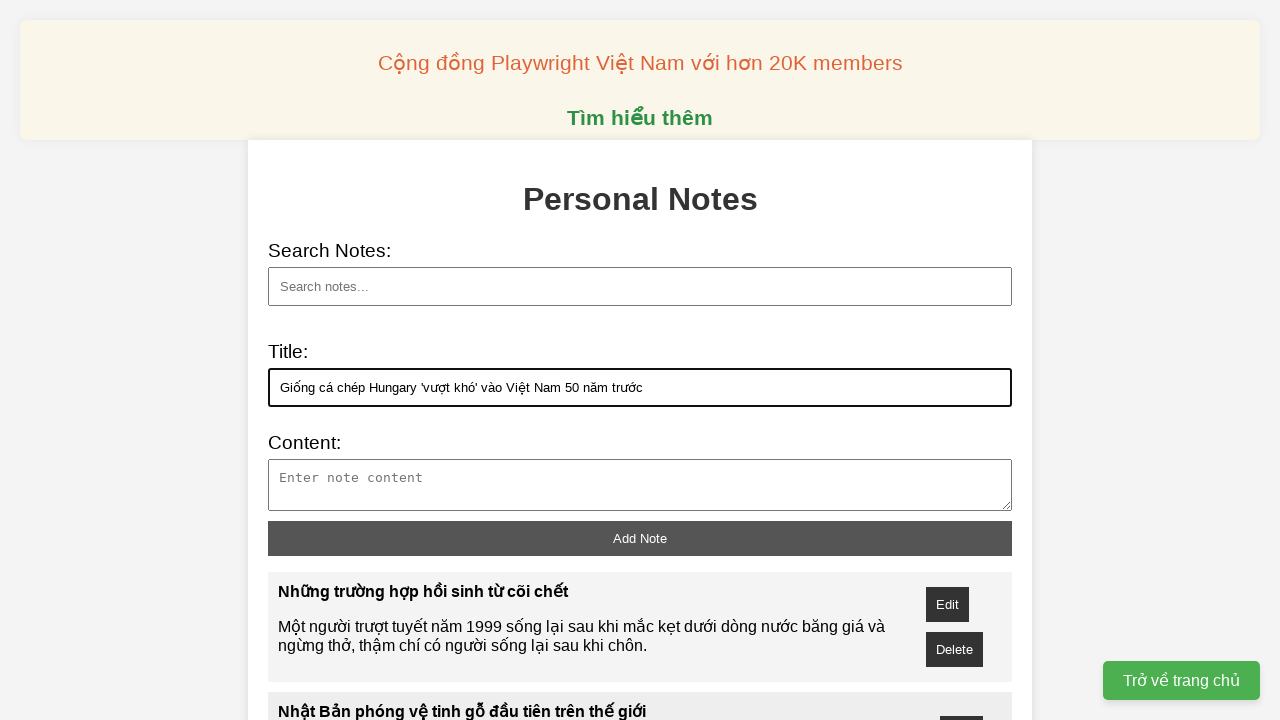

Filled note content on xpath=//textarea[@id='note-content']
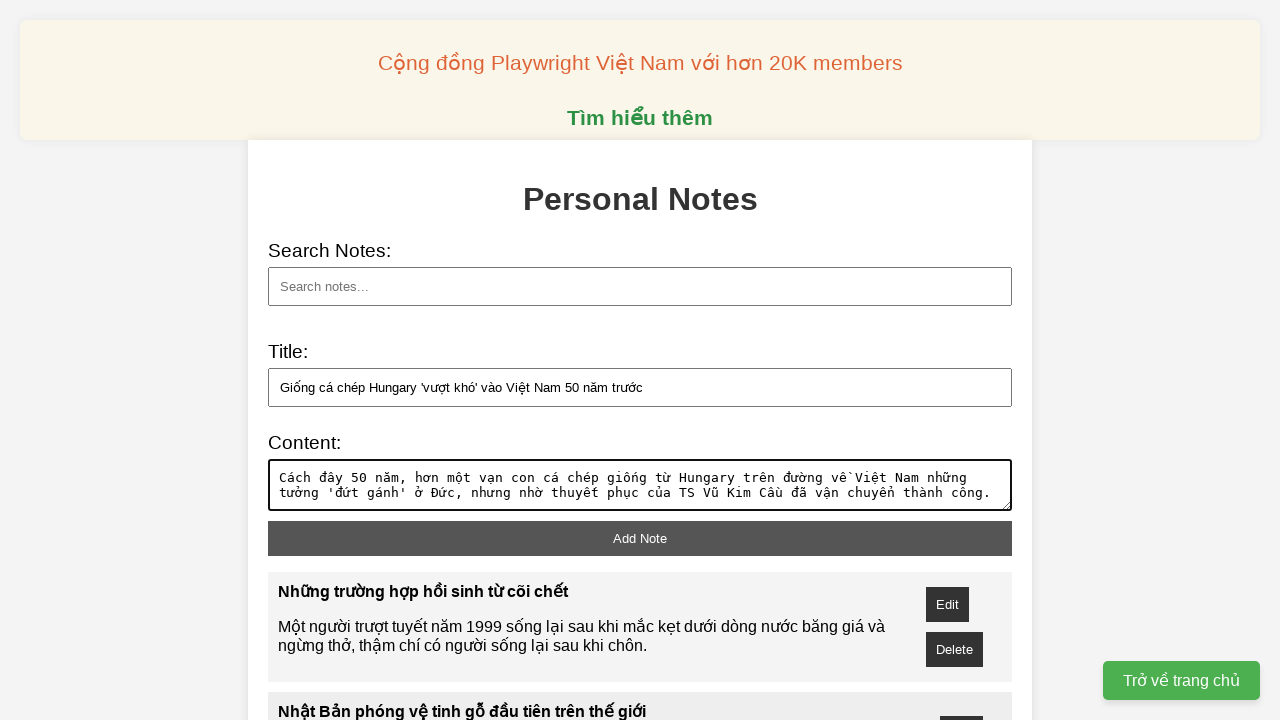

Clicked add note button at (640, 538) on xpath=//button[@id='add-note']
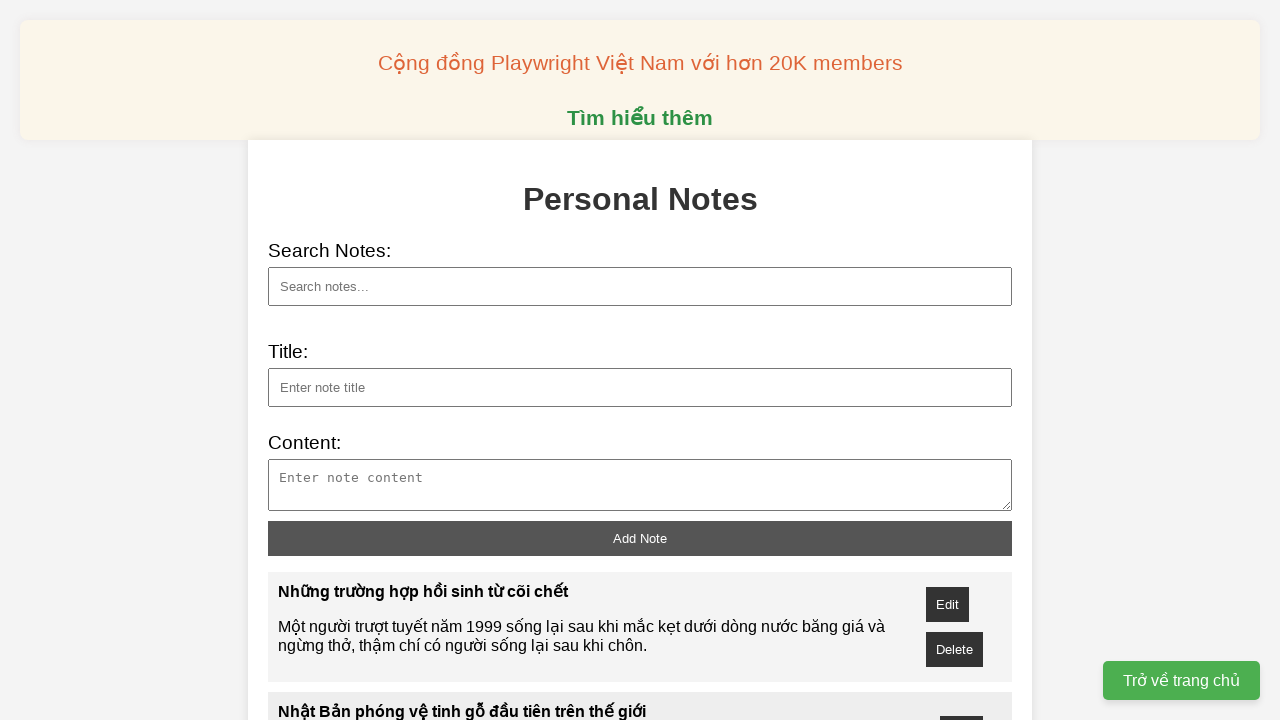

Waited 2000ms for note to be added
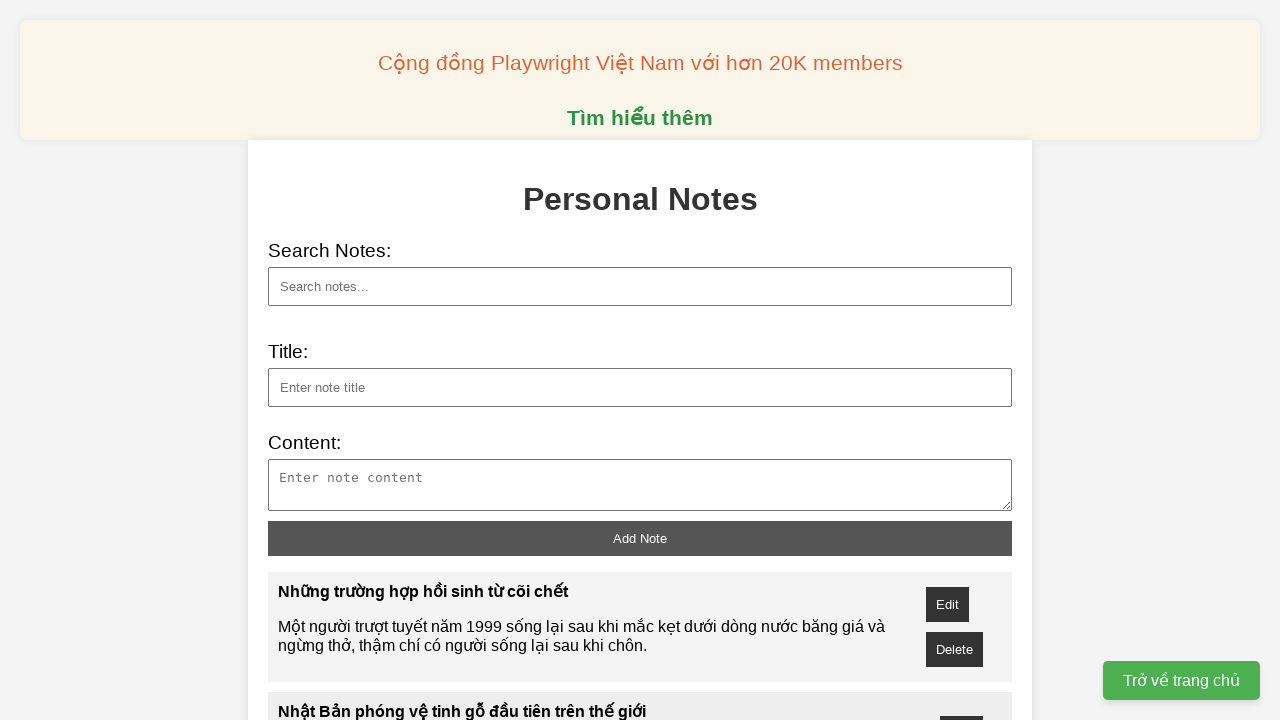

Filled note title: Trao giải 106 sản phẩm sáng tạo thanh thiếu niên toàn quốc on xpath=//input[@id='note-title']
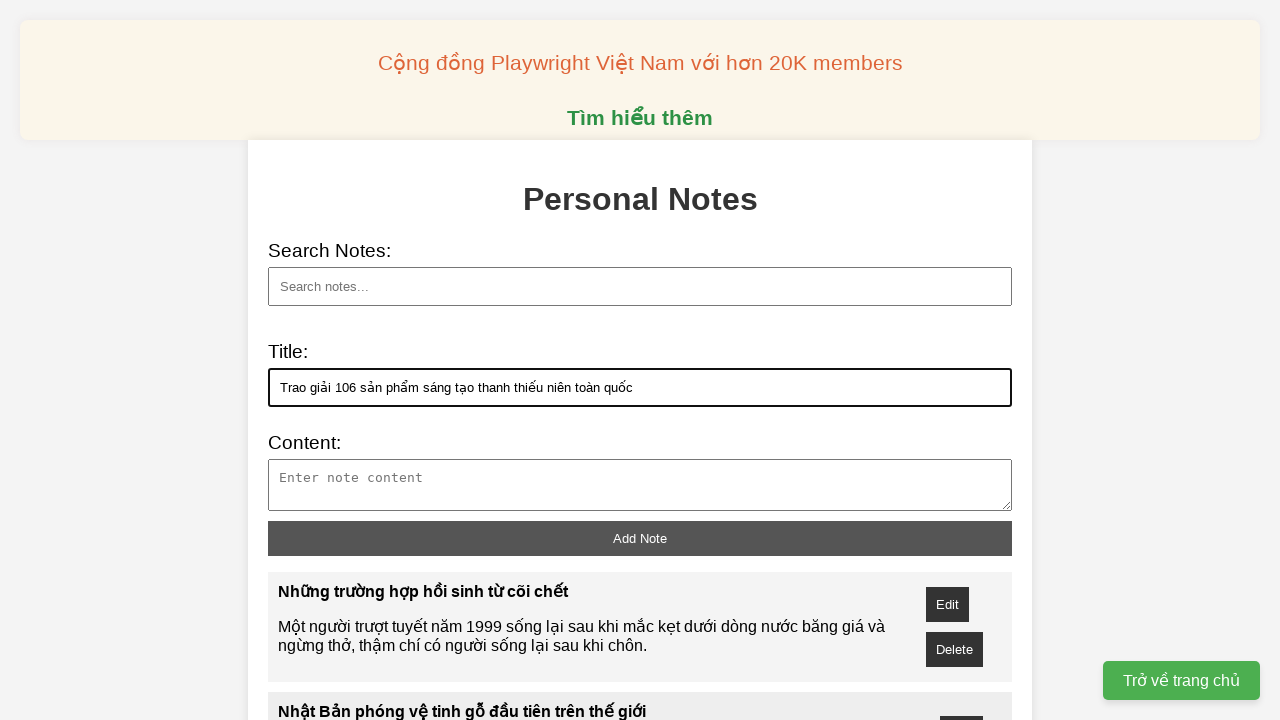

Filled note content on xpath=//textarea[@id='note-content']
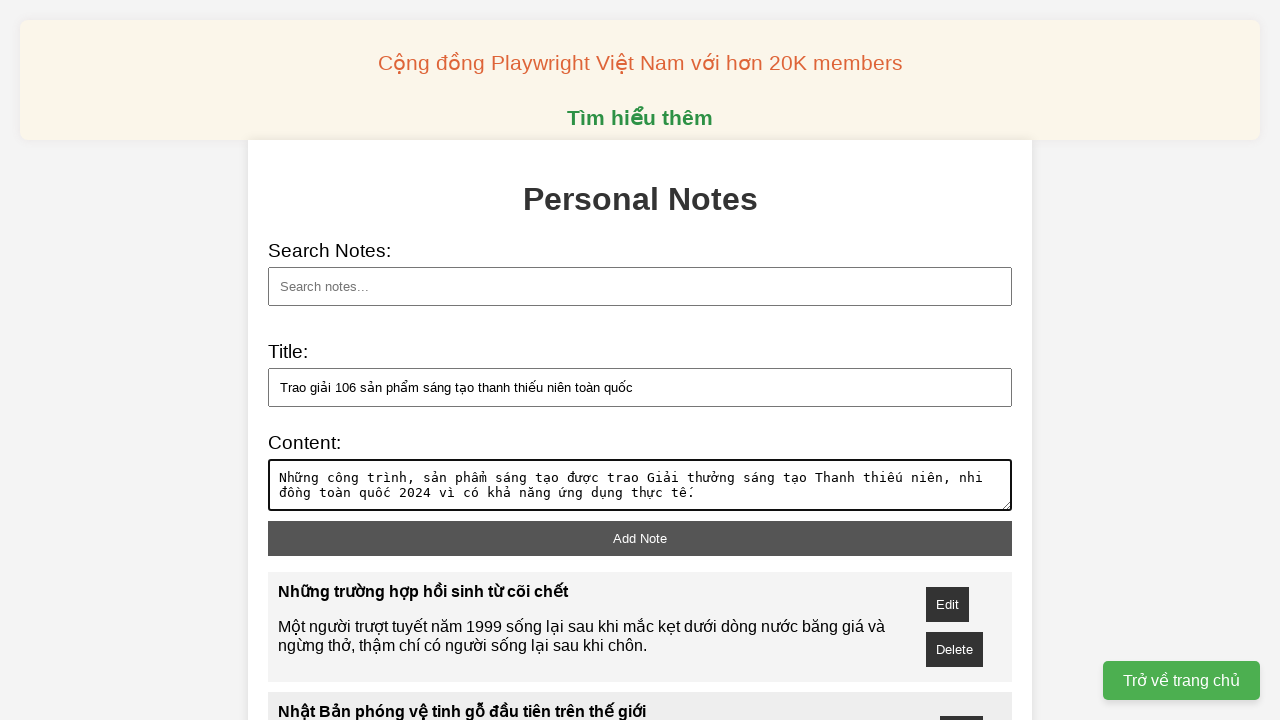

Clicked add note button at (640, 538) on xpath=//button[@id='add-note']
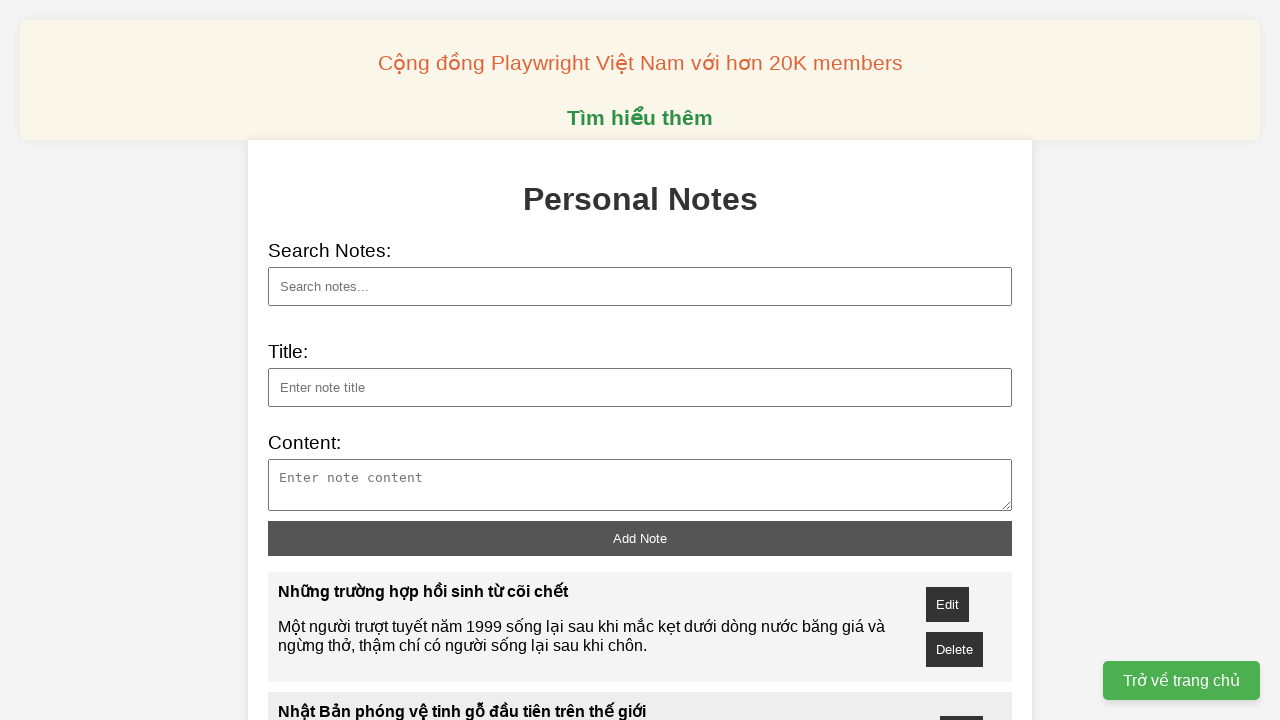

Waited 2000ms for note to be added
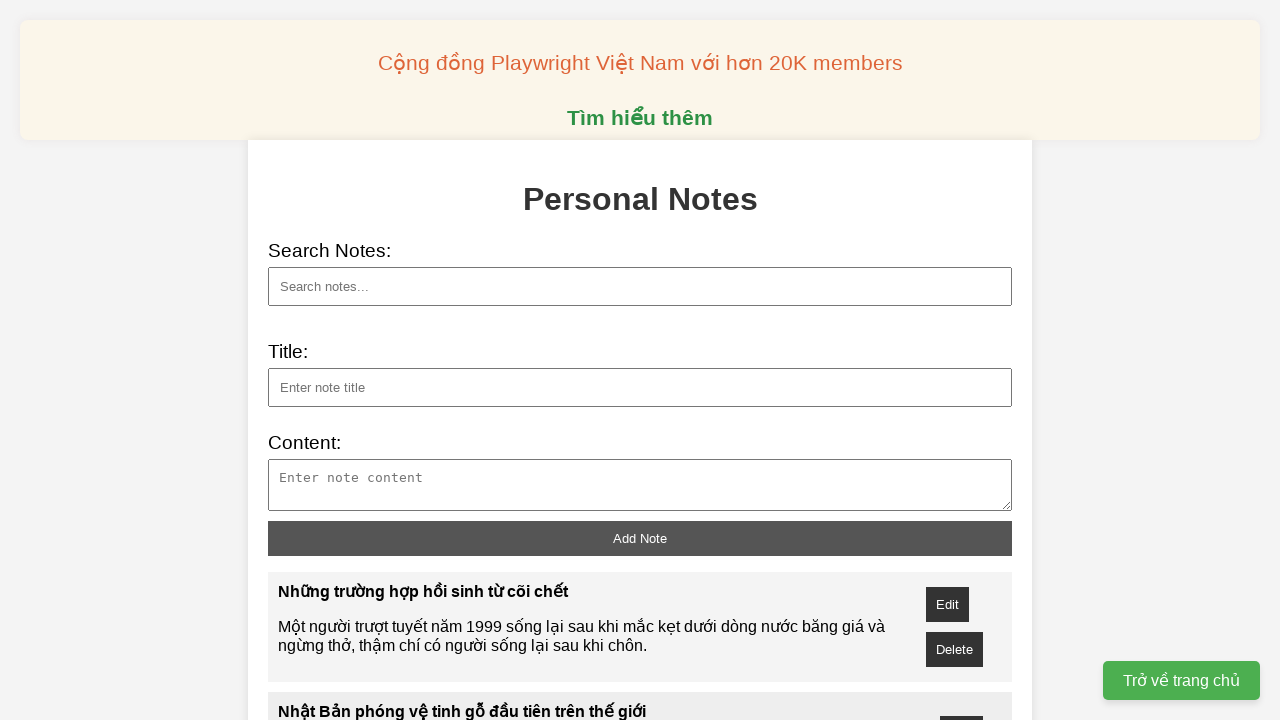

Filled note title: TP HCM liên kết các tỉnh trong quản lý chất thải rắn on xpath=//input[@id='note-title']
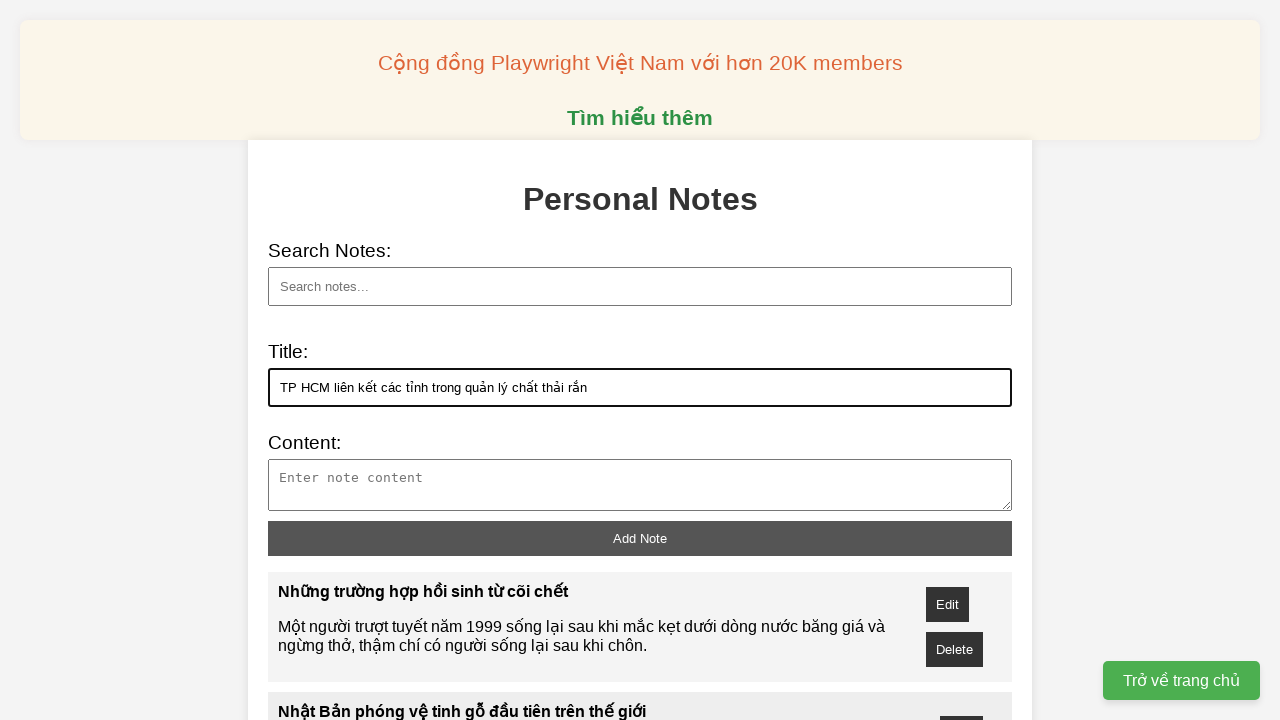

Filled note content on xpath=//textarea[@id='note-content']
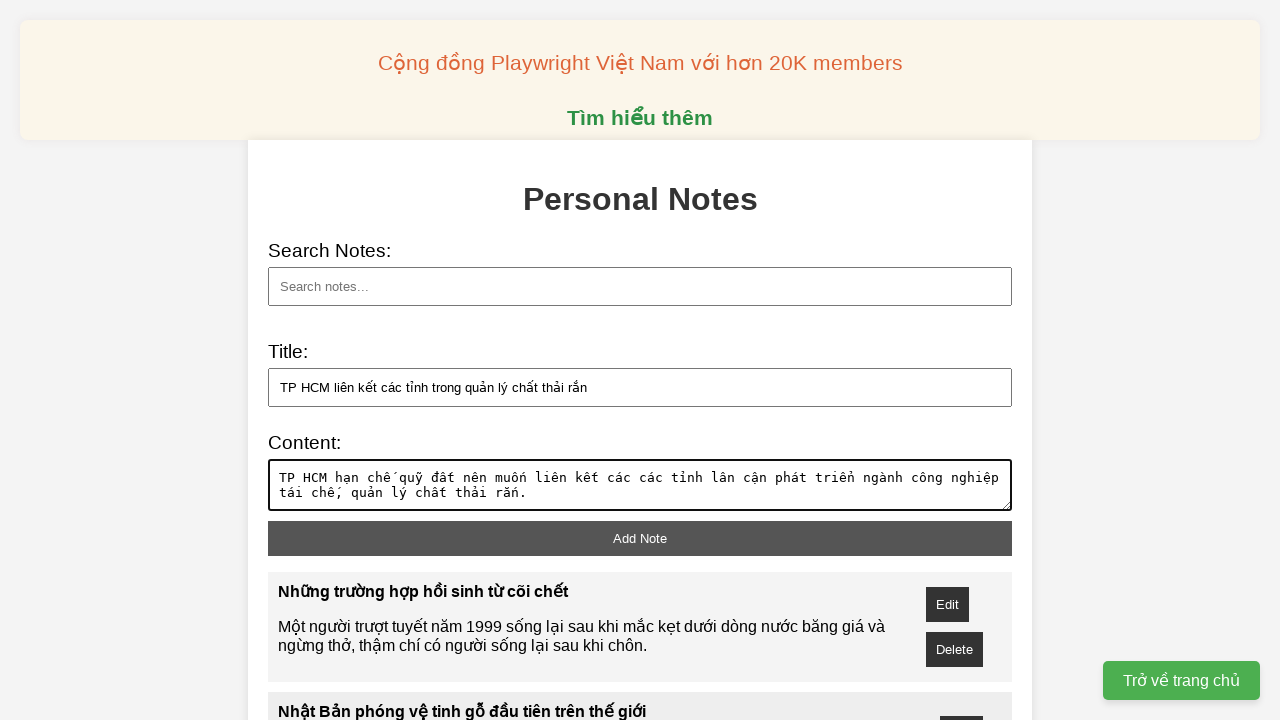

Clicked add note button at (640, 538) on xpath=//button[@id='add-note']
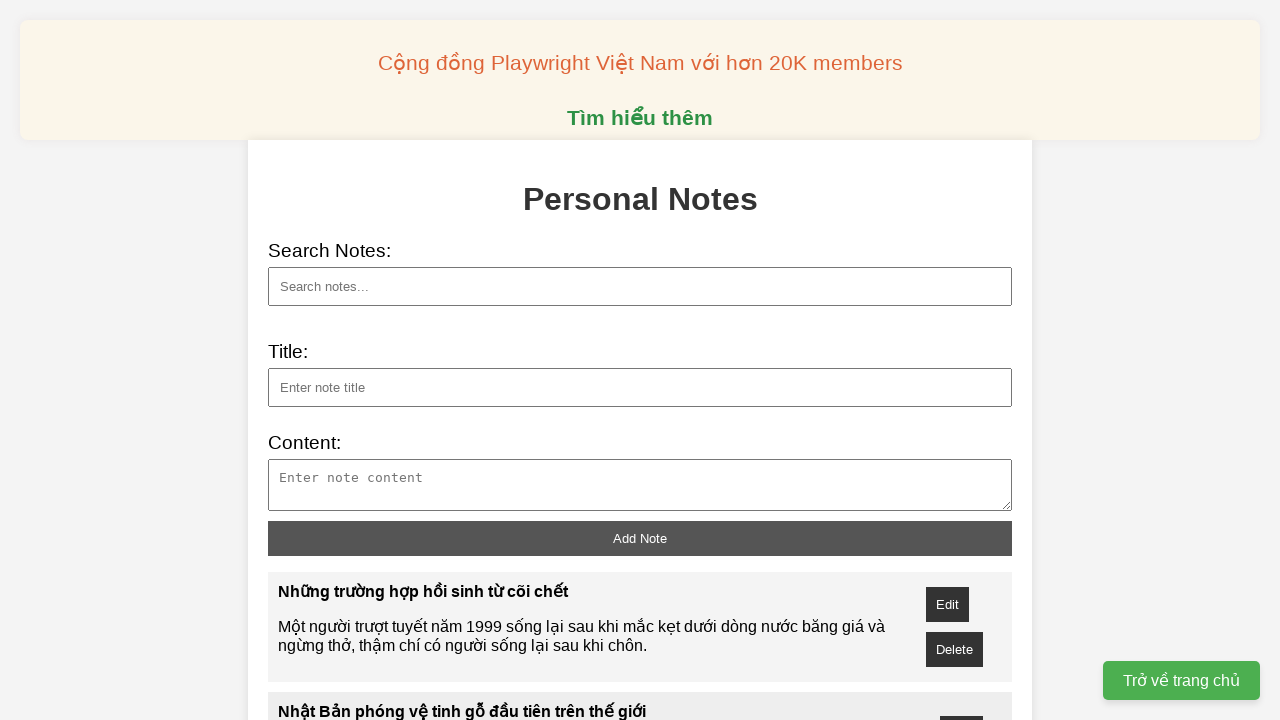

Waited 2000ms for note to be added
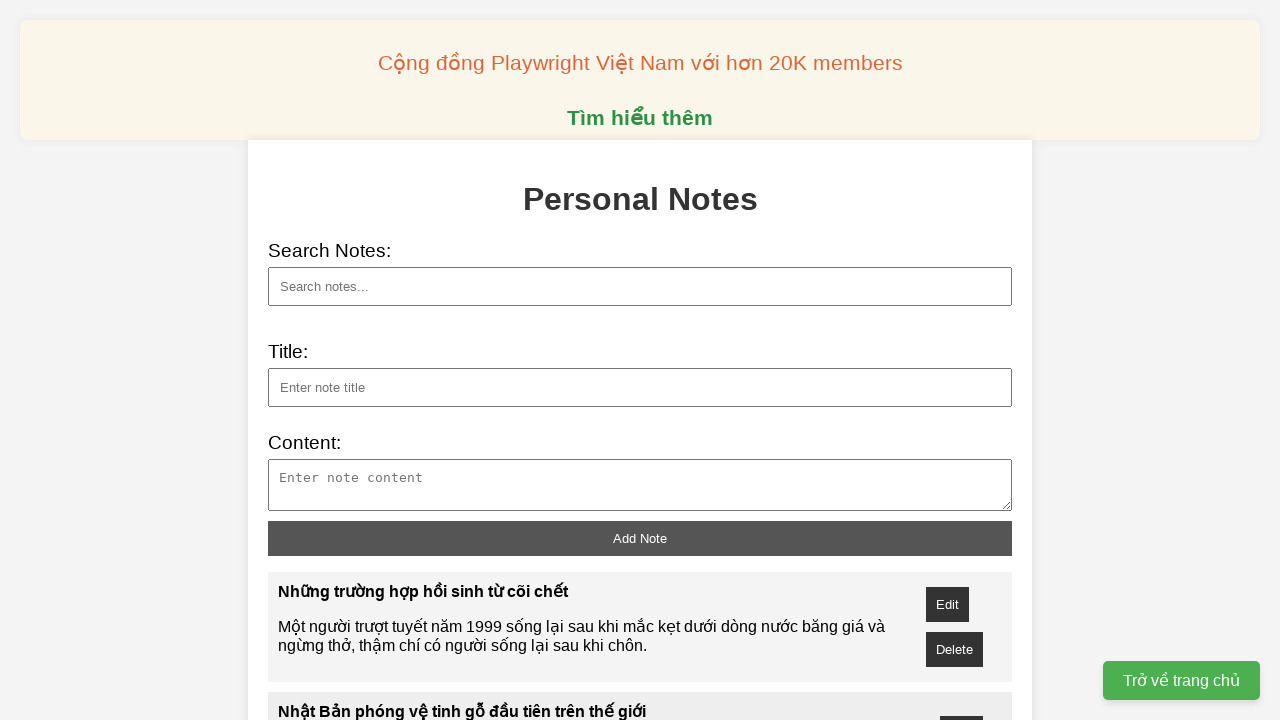

Filled note title: TP HCM hạn chế quỹ đất nên muốn liên kết các các tỉnh lân cận phát triển ngành công nghiệp tái chế, quản lý chất thải rắn. on xpath=//input[@id='note-title']
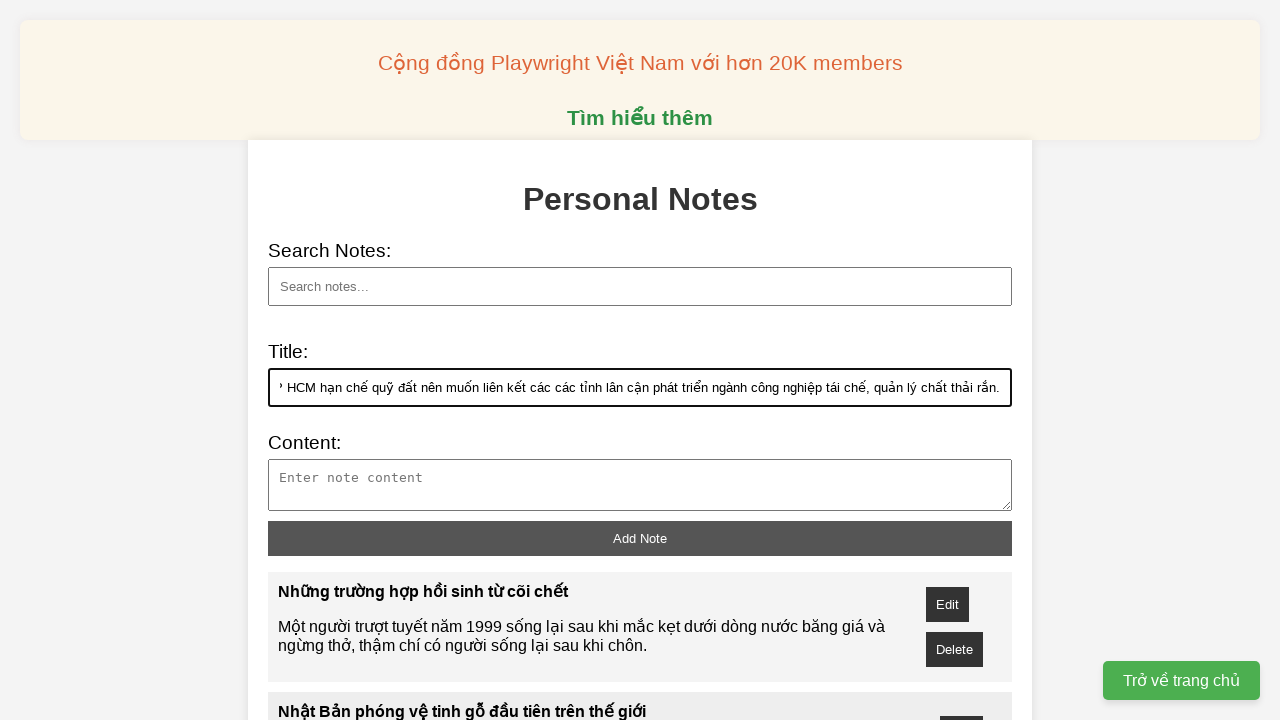

Filled note content on xpath=//textarea[@id='note-content']
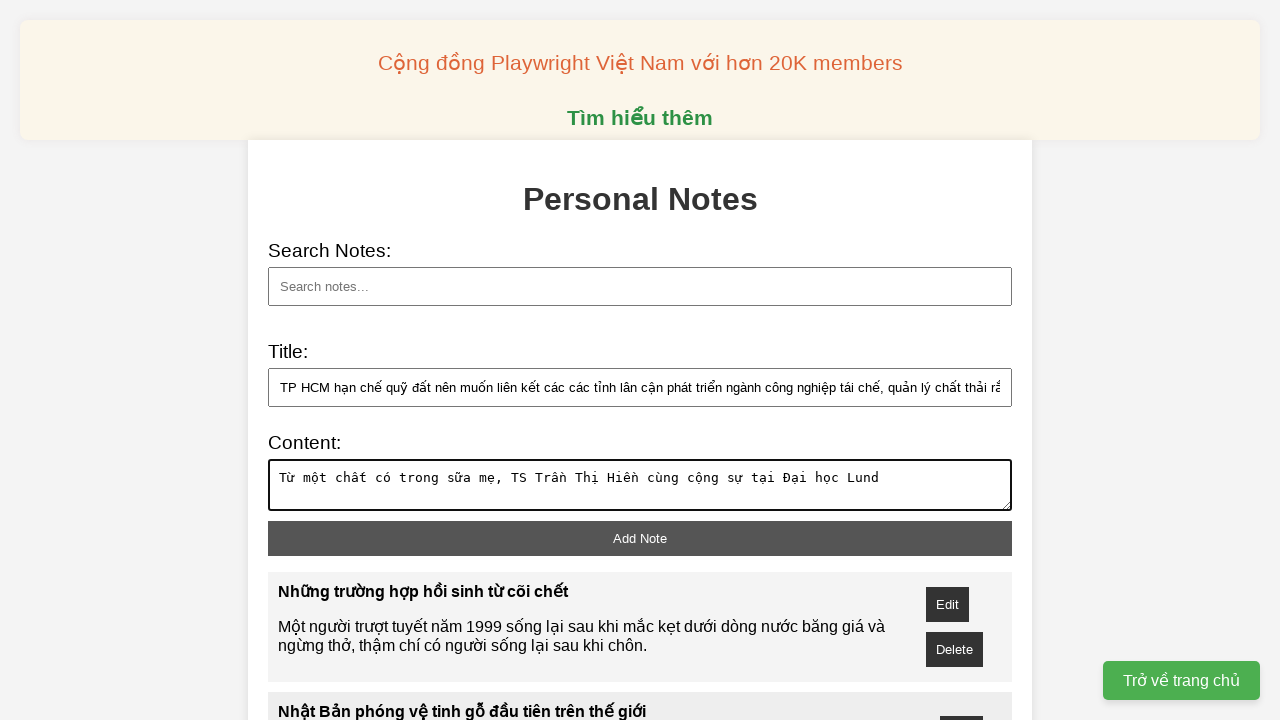

Clicked add note button at (640, 538) on xpath=//button[@id='add-note']
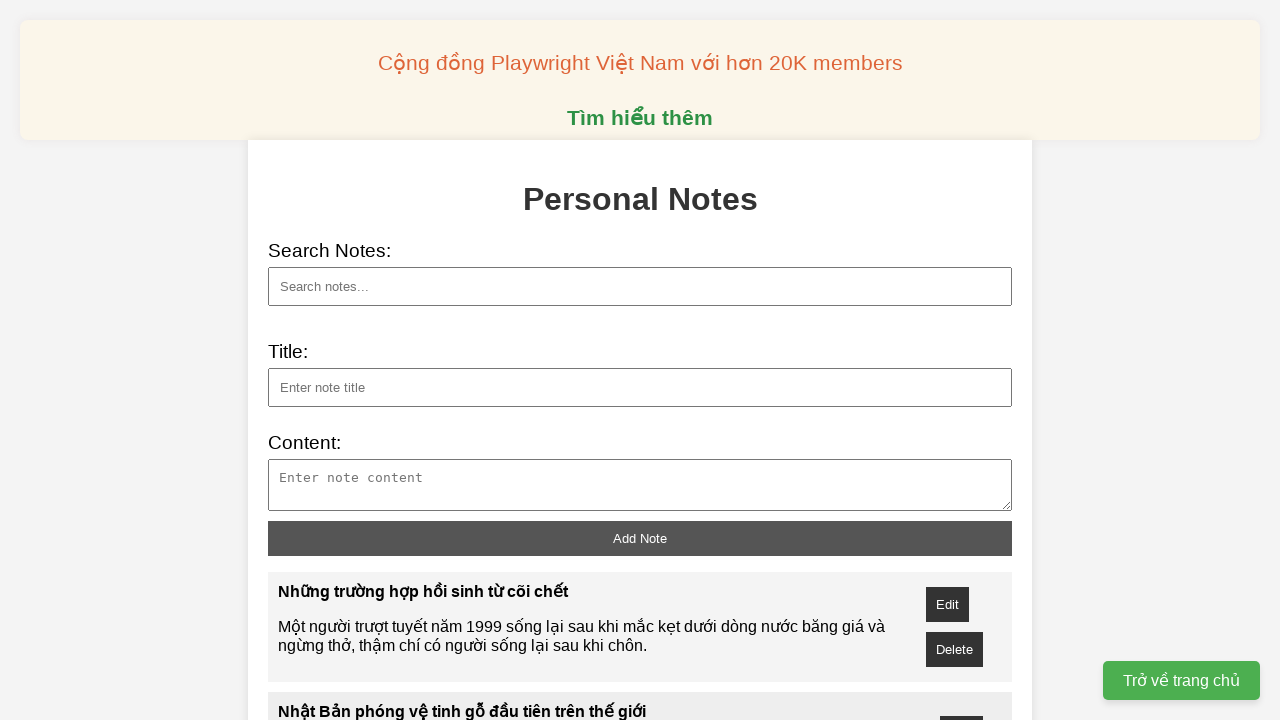

Waited 2000ms for note to be added
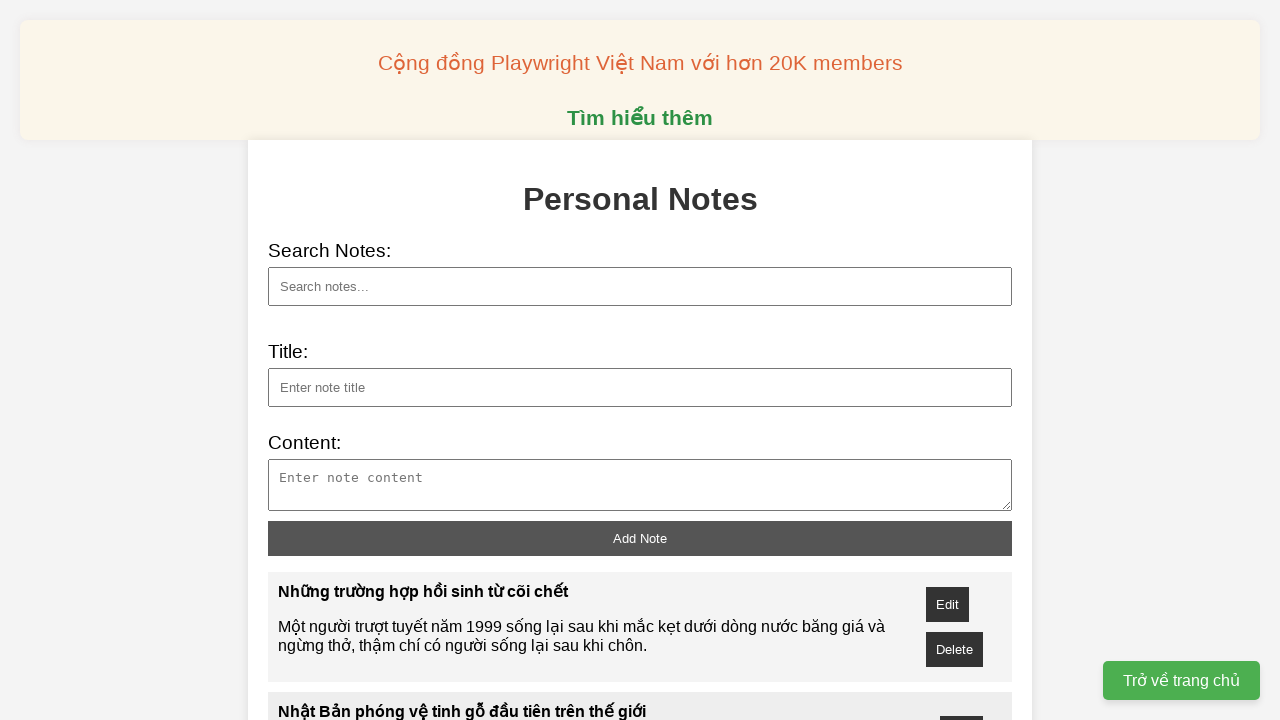

Filled note title: Robot chó leo bậc thang để dọn rác trên núi on xpath=//input[@id='note-title']
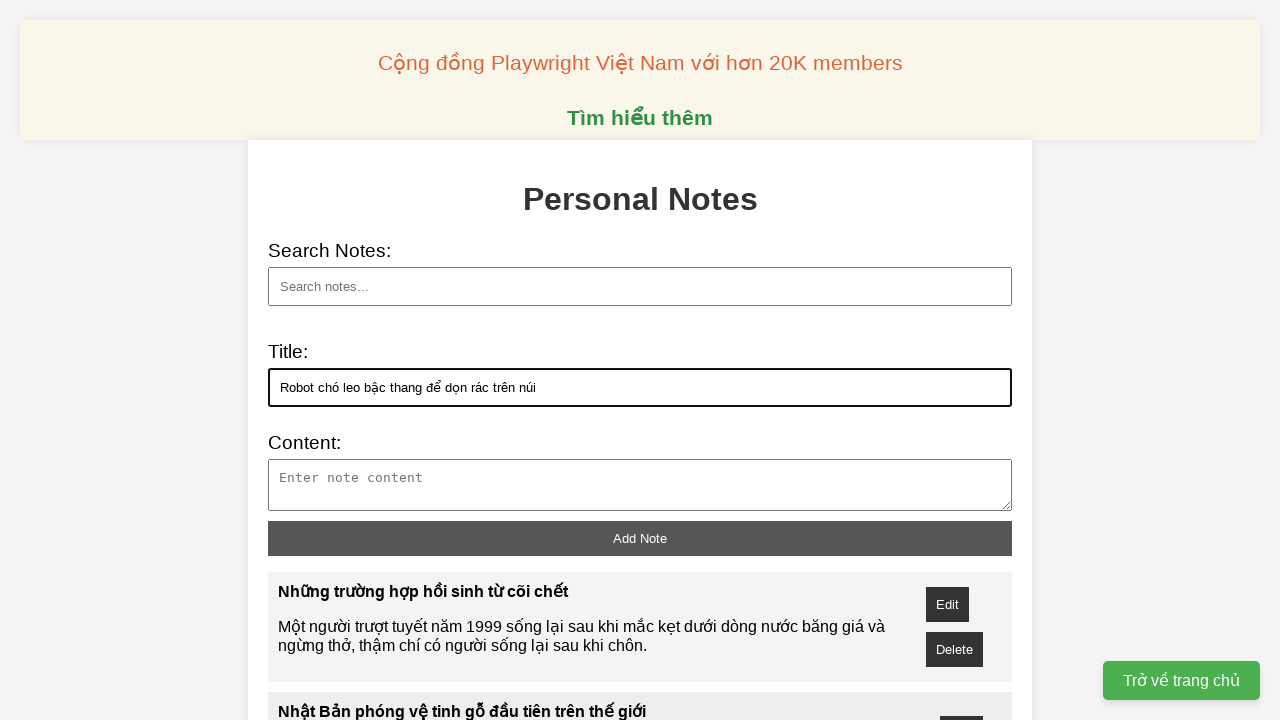

Filled note content on xpath=//textarea[@id='note-content']
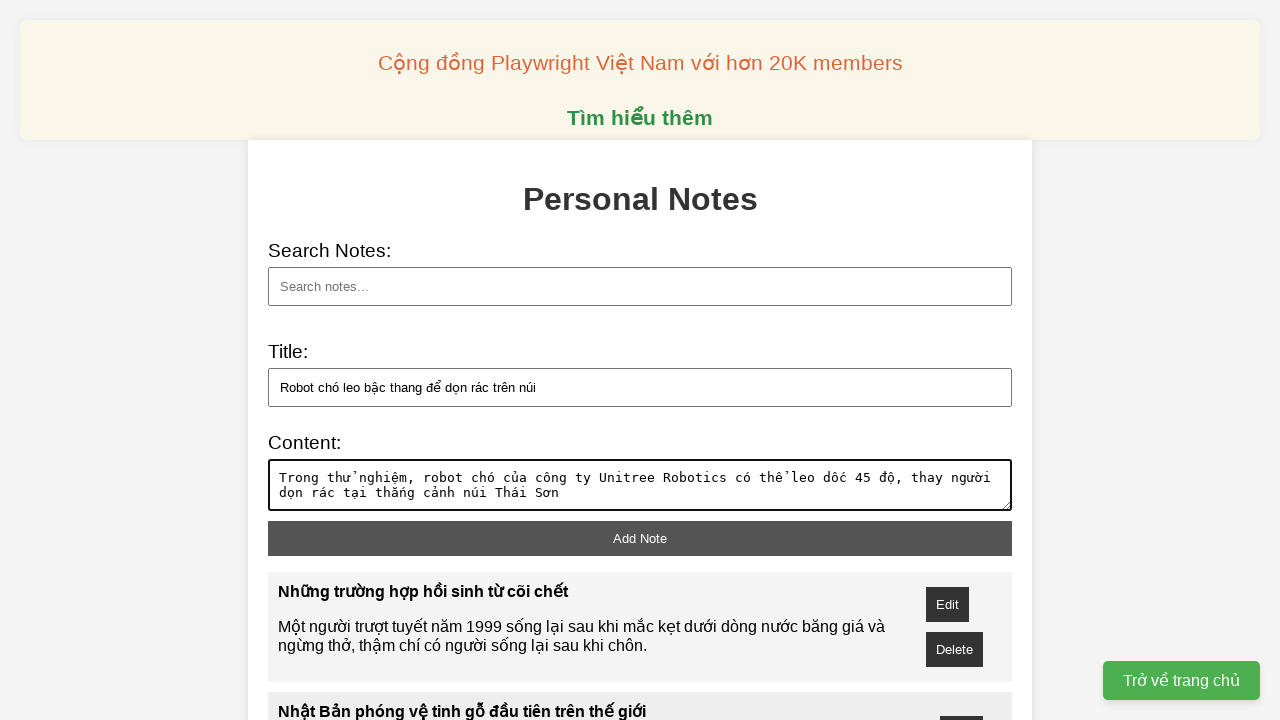

Clicked add note button at (640, 538) on xpath=//button[@id='add-note']
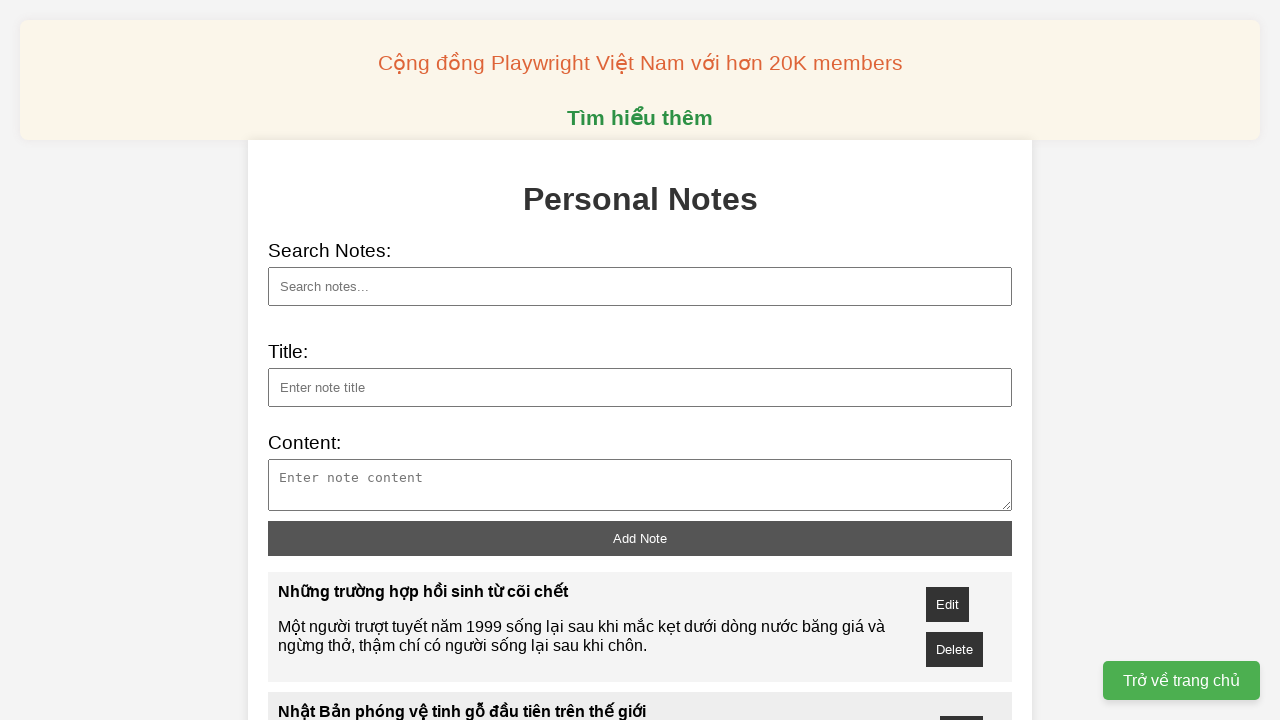

Waited 2000ms for note to be added
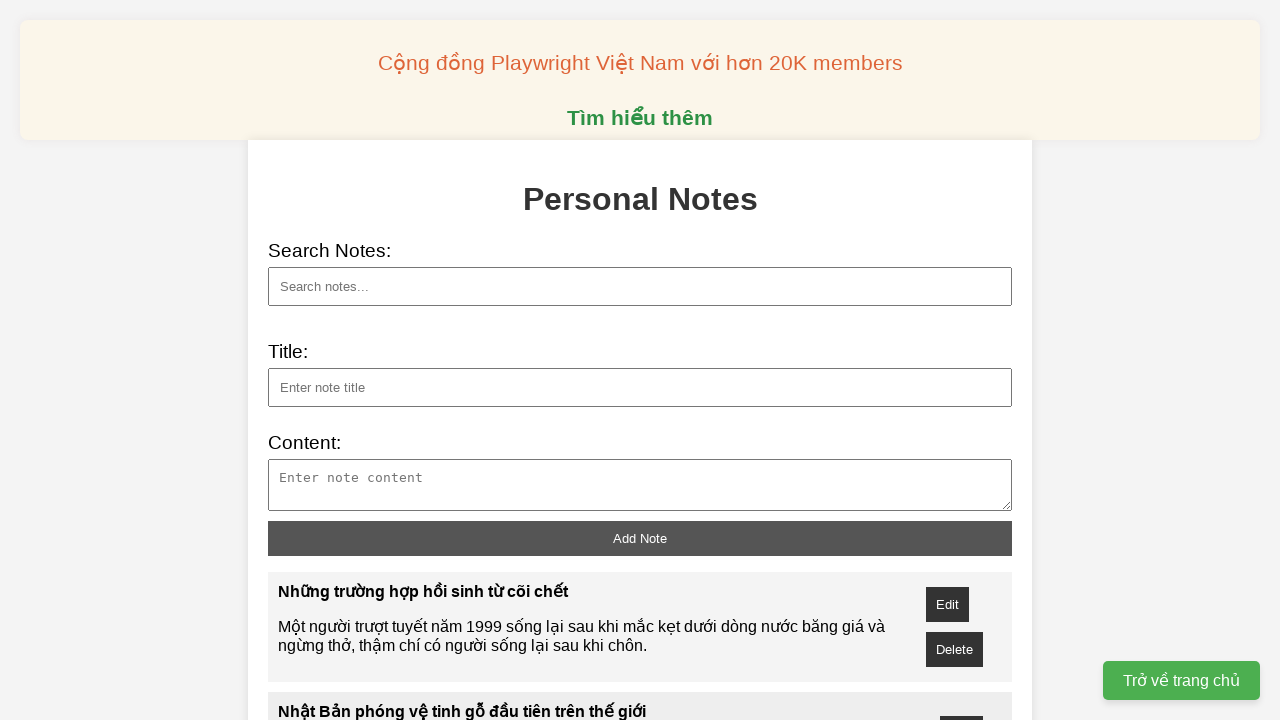

Filled search field with 'Việt' on xpath=//input[@id='search']
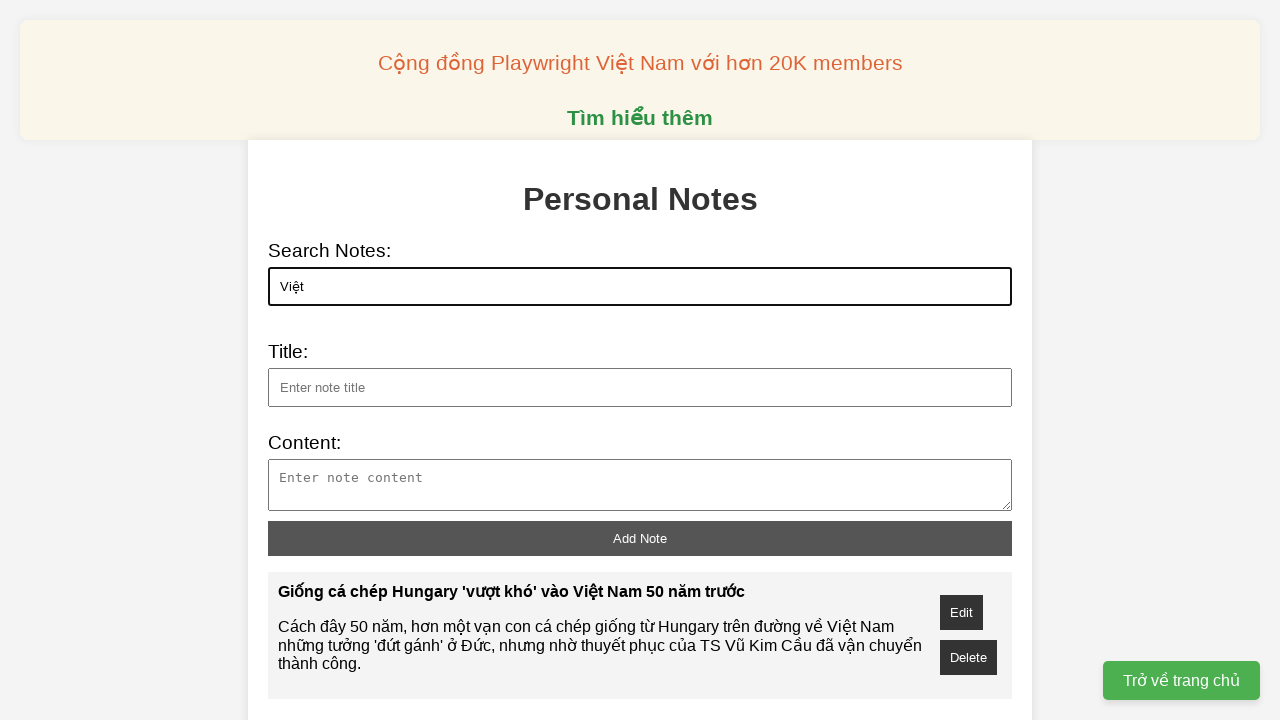

Waited 2000ms for search results to load
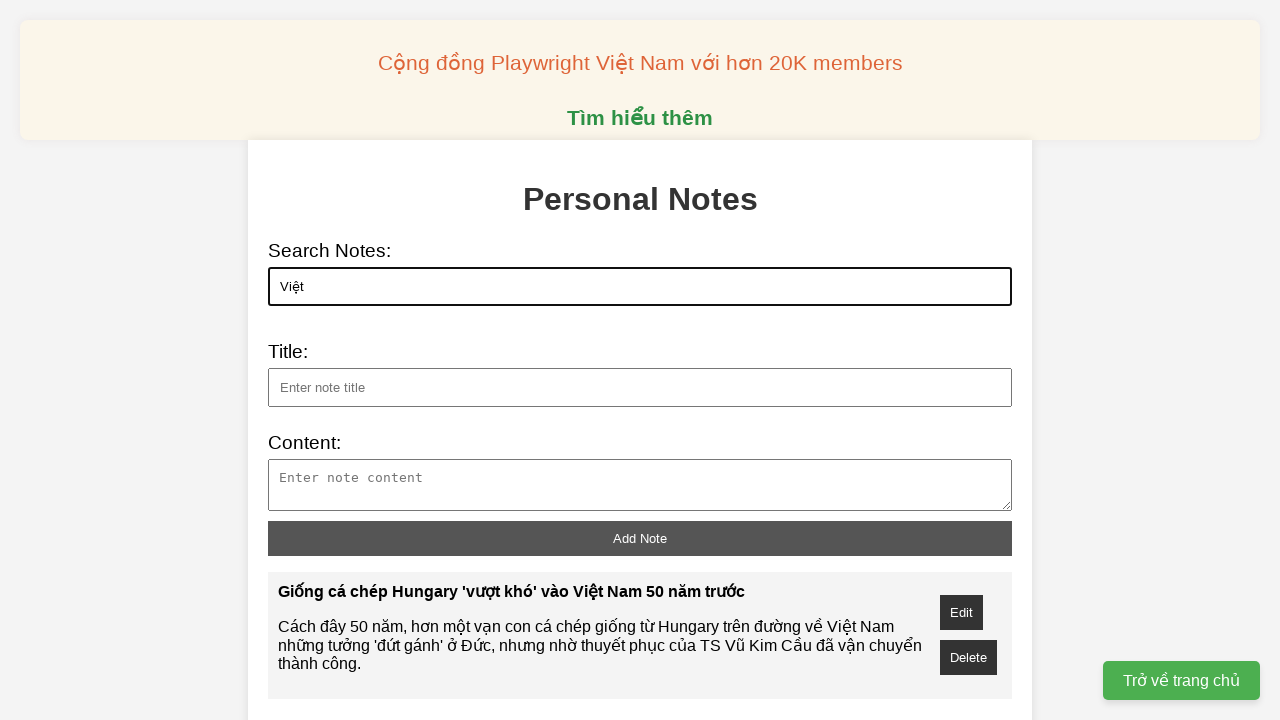

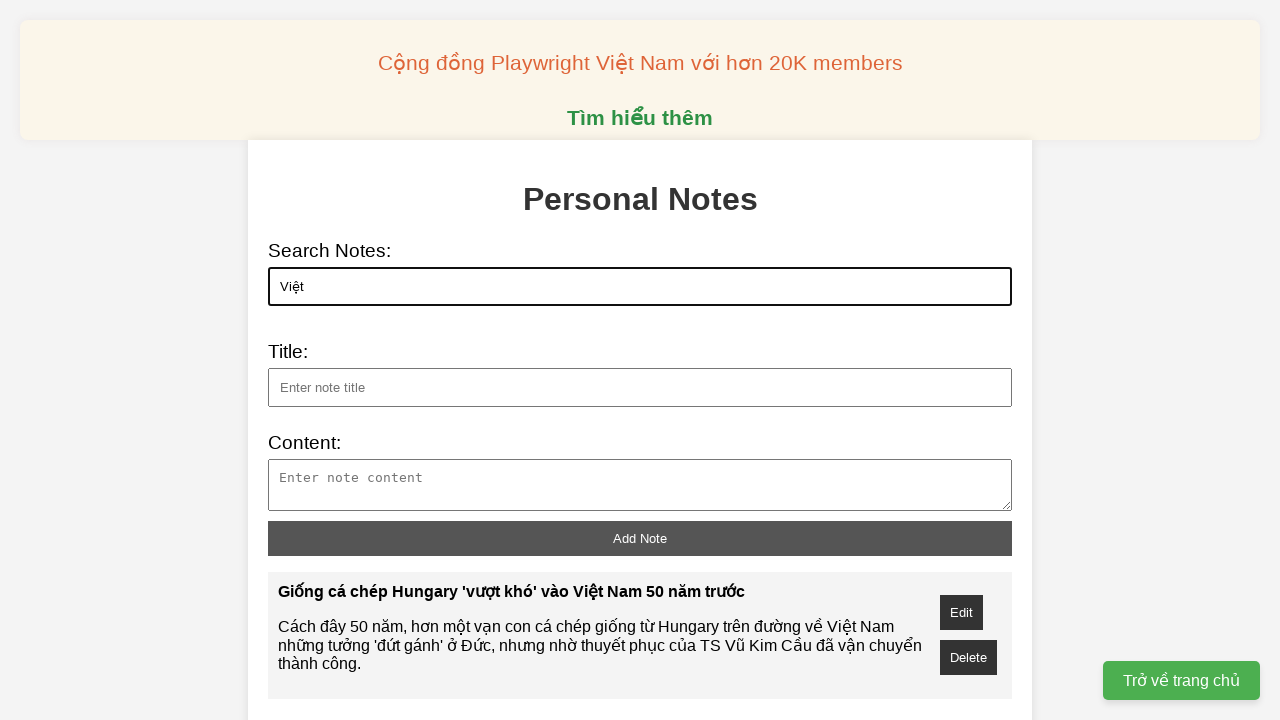